Tests dropdown menu functionality by clicking the dropdown button and verifying that menu items are present and clickable. Iterates through multiple dropdown options including Autocomplete, Buttons, Checkbox, etc.

Starting URL: https://formy-project.herokuapp.com/dropdown

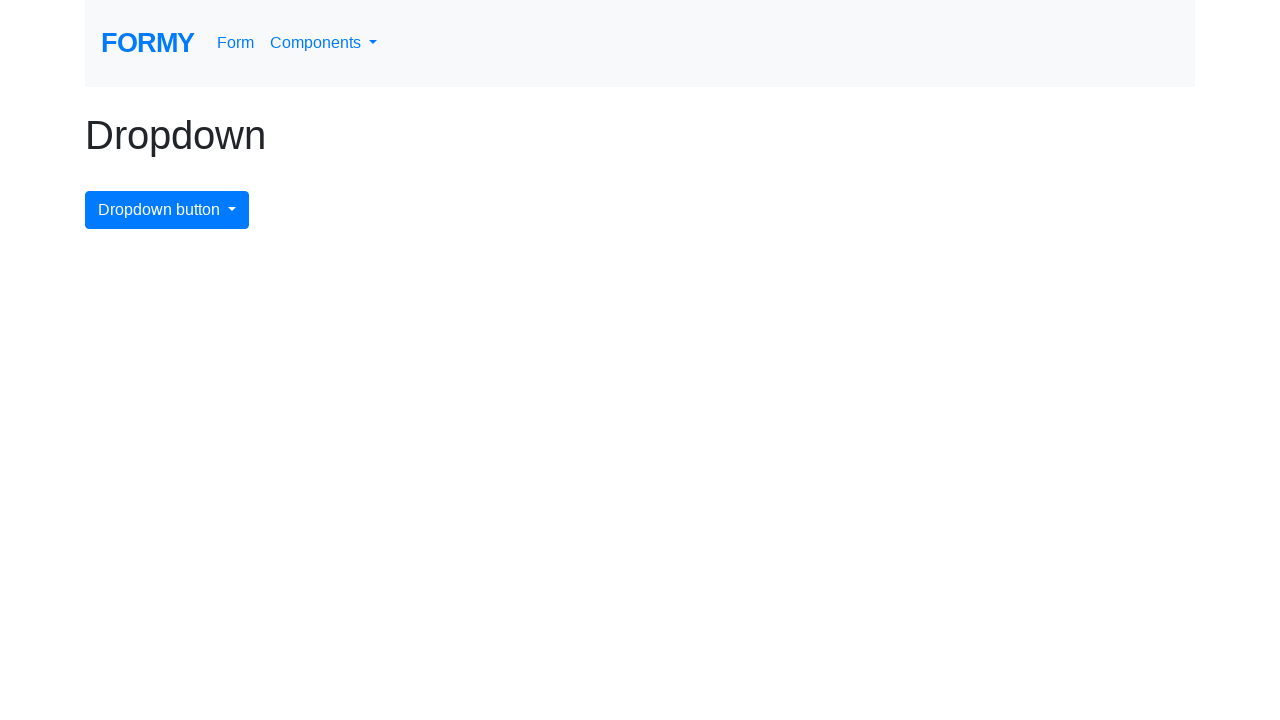

Clicked dropdown button to open menu at (167, 210) on button.btn.btn-primary.dropdown-toggle
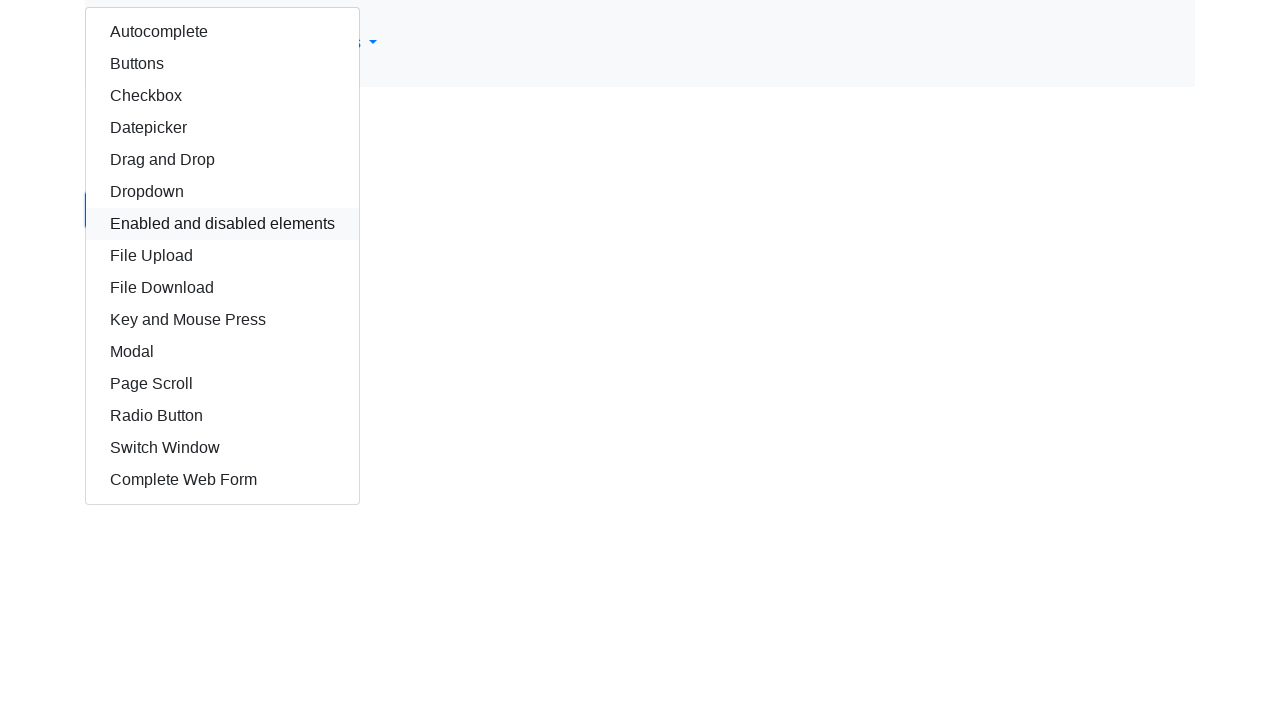

Dropdown menu appeared and is visible
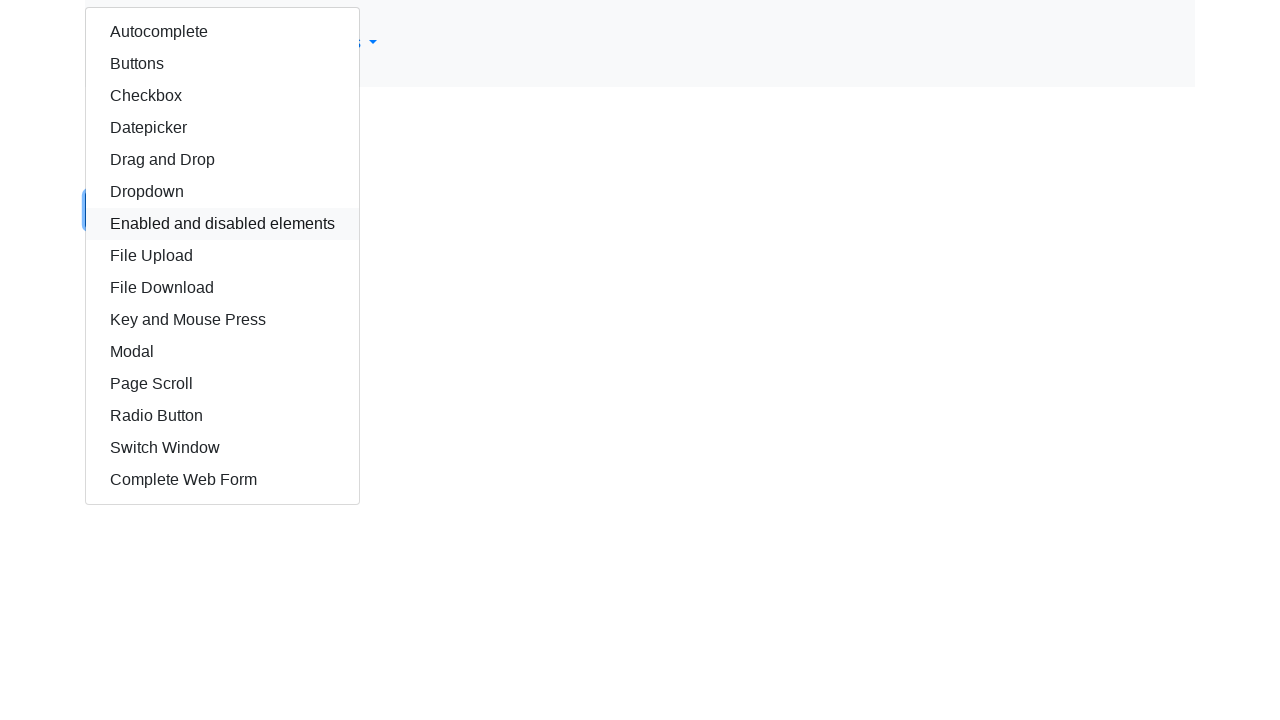

Clicked dropdown menu item 'Autocomplete' at (222, 32) on div.dropdown-menu.show a:text('Autocomplete')
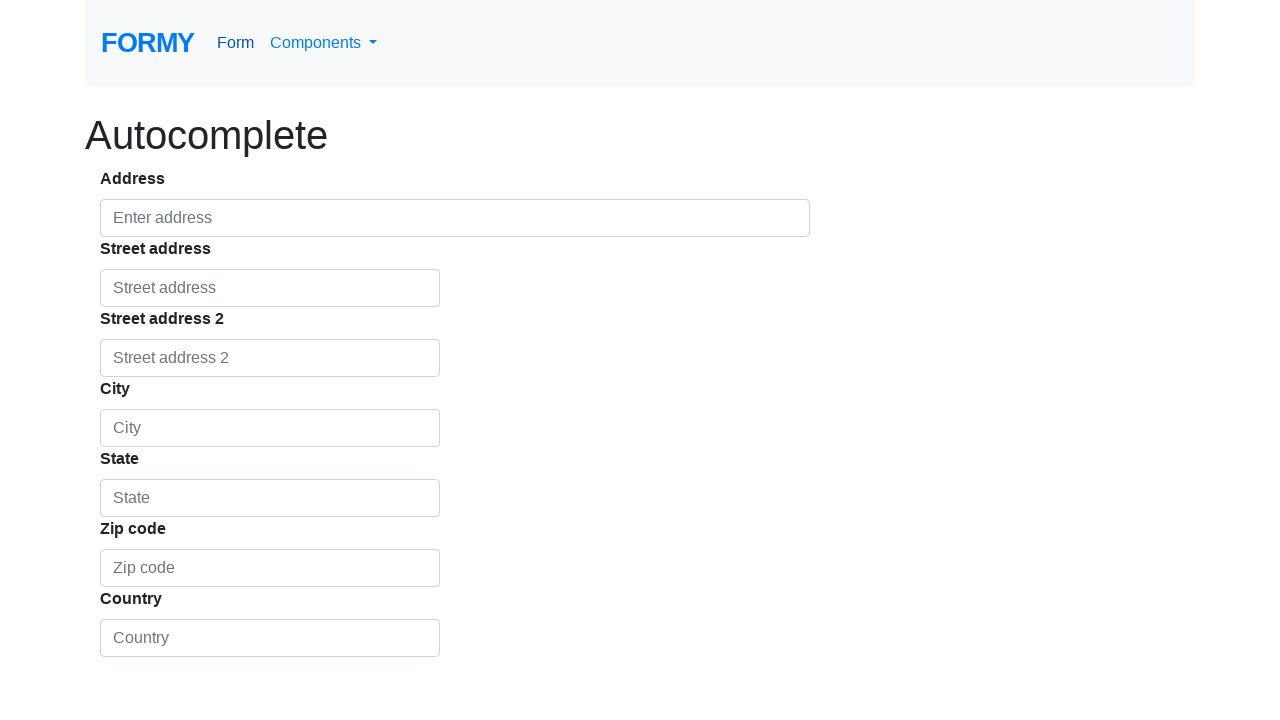

Navigated back to dropdown page to test next item
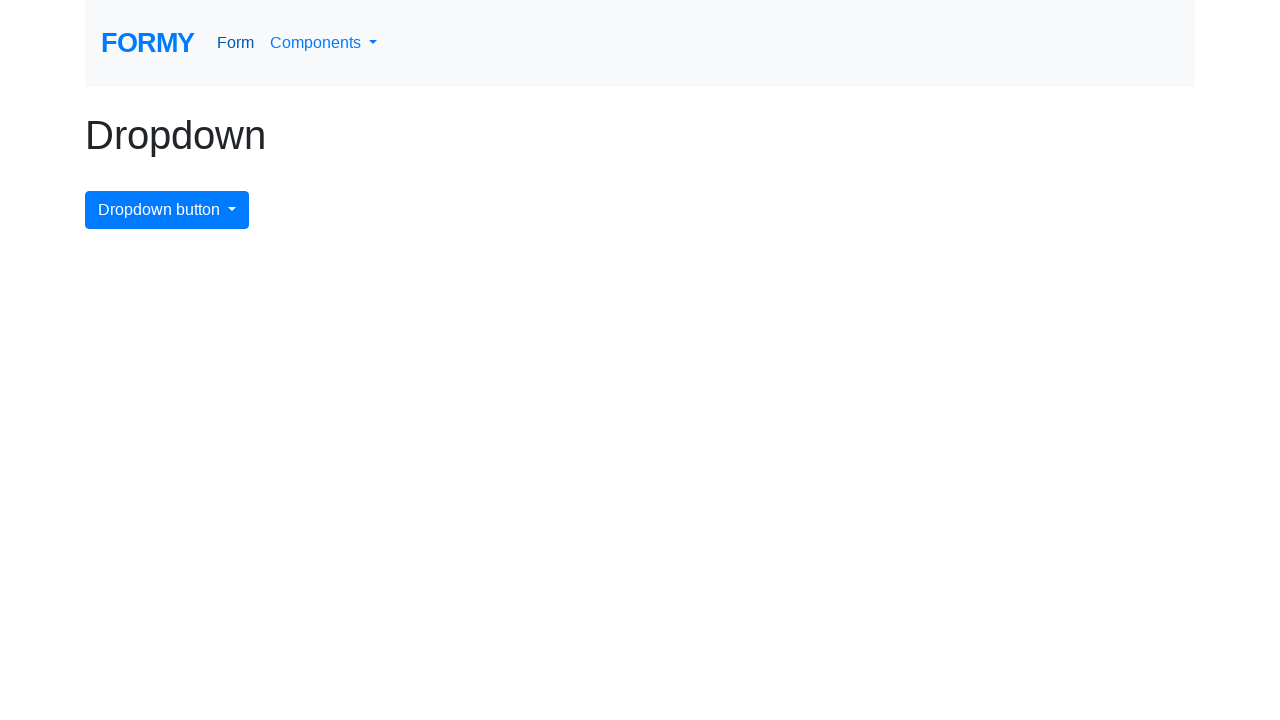

Clicked dropdown button to open menu at (167, 210) on button.btn.btn-primary.dropdown-toggle
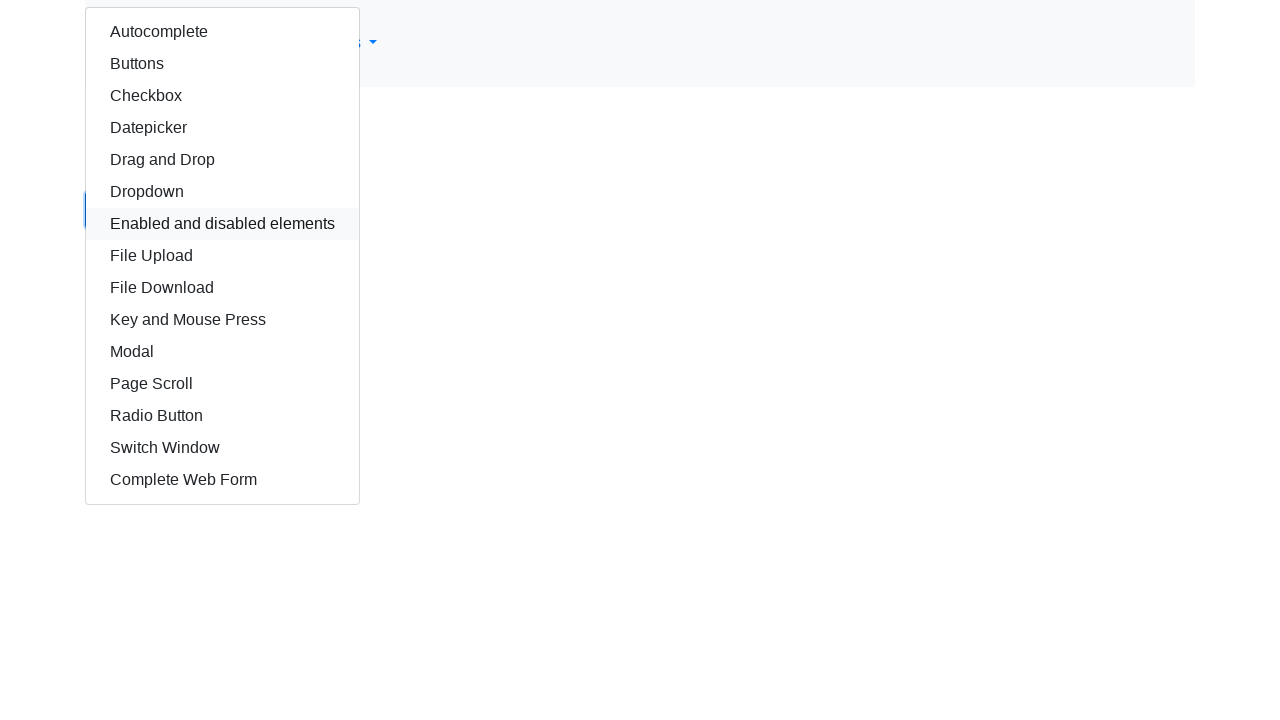

Dropdown menu appeared and is visible
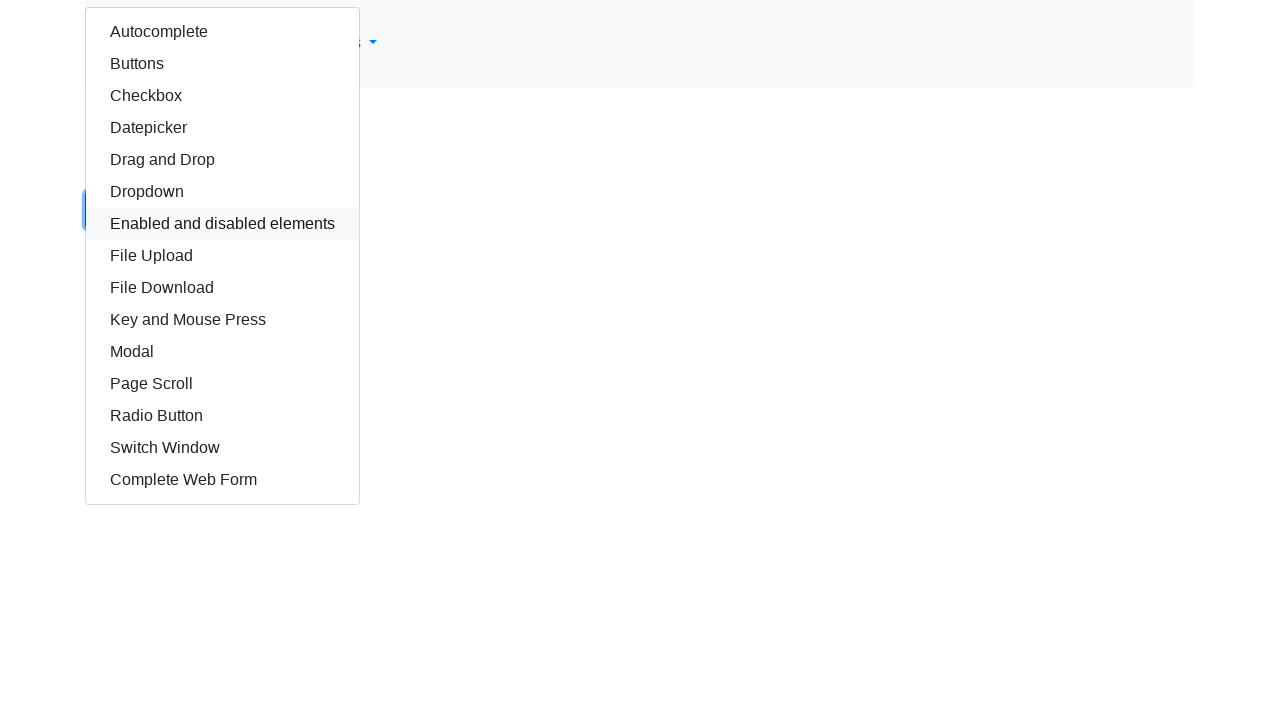

Clicked dropdown menu item 'Buttons' at (222, 64) on div.dropdown-menu.show a:text('Buttons')
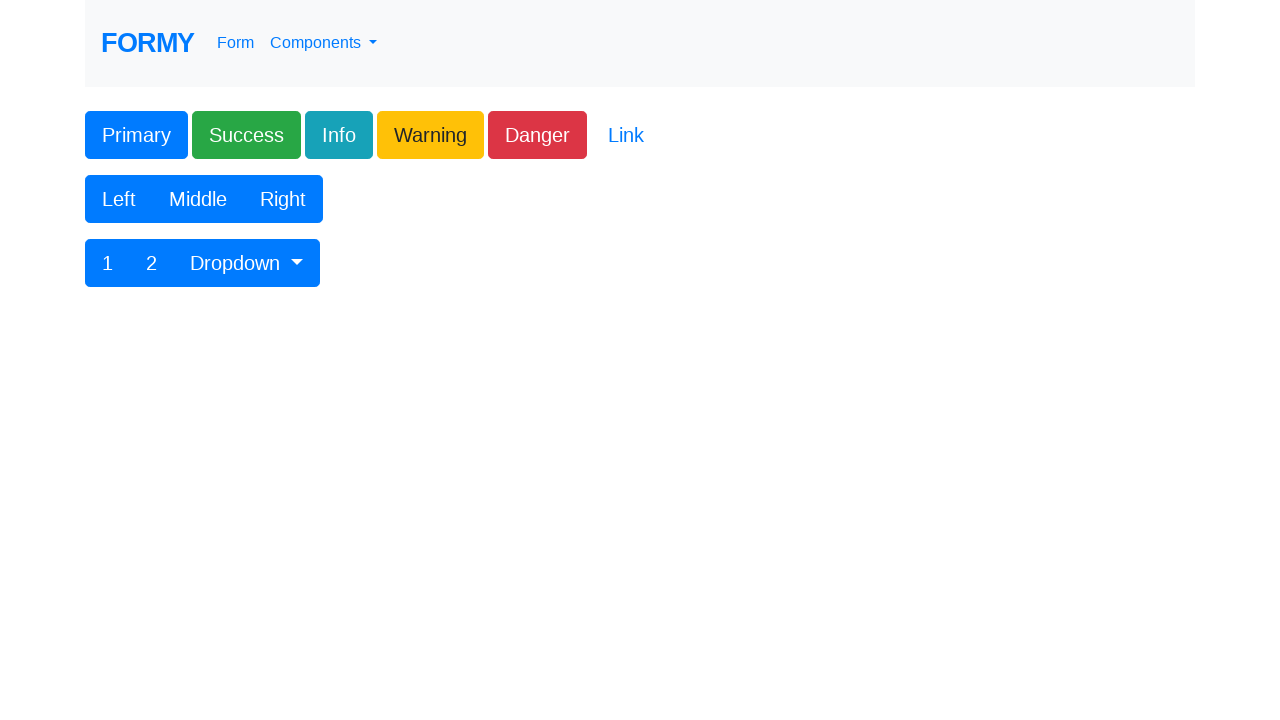

Navigated back to dropdown page to test next item
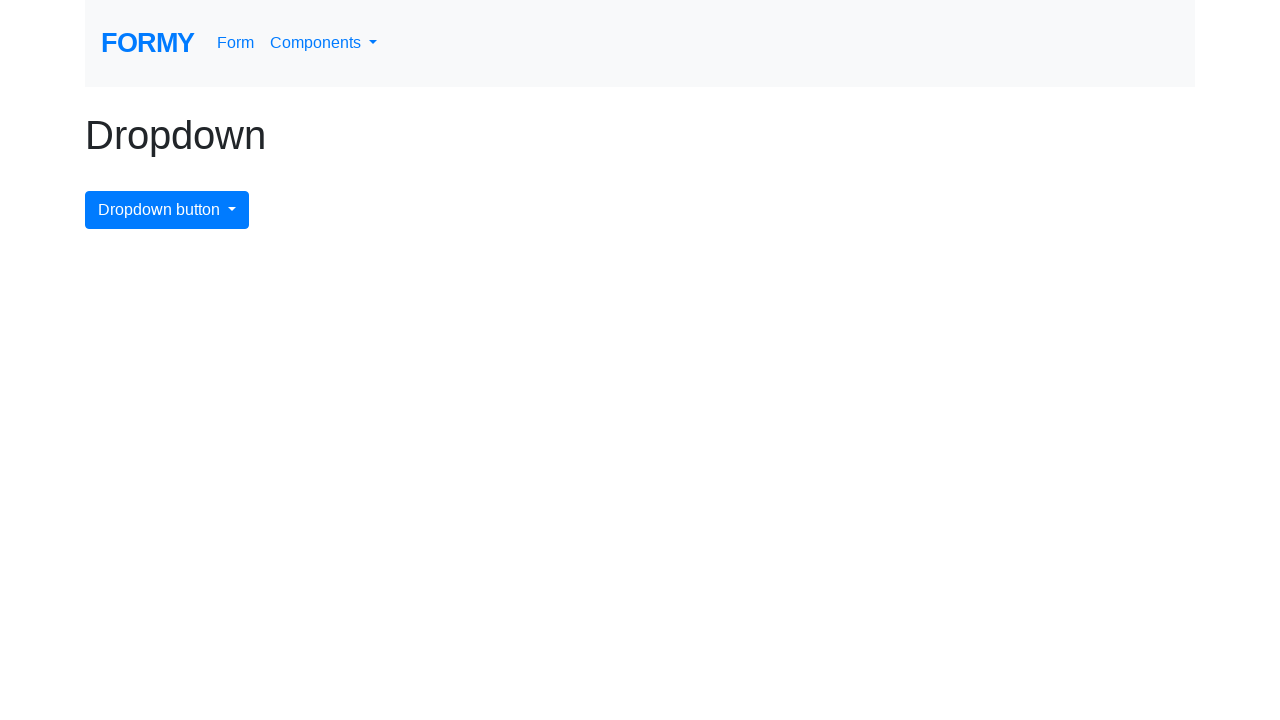

Clicked dropdown button to open menu at (167, 210) on button.btn.btn-primary.dropdown-toggle
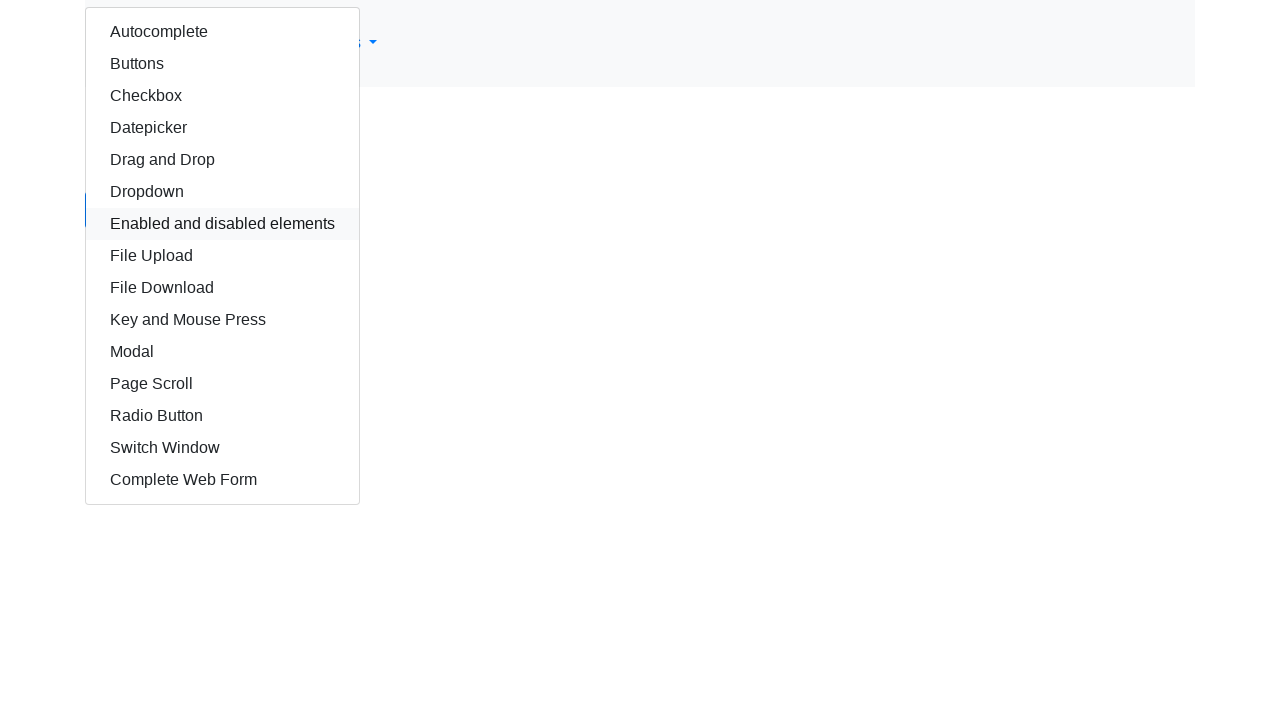

Dropdown menu appeared and is visible
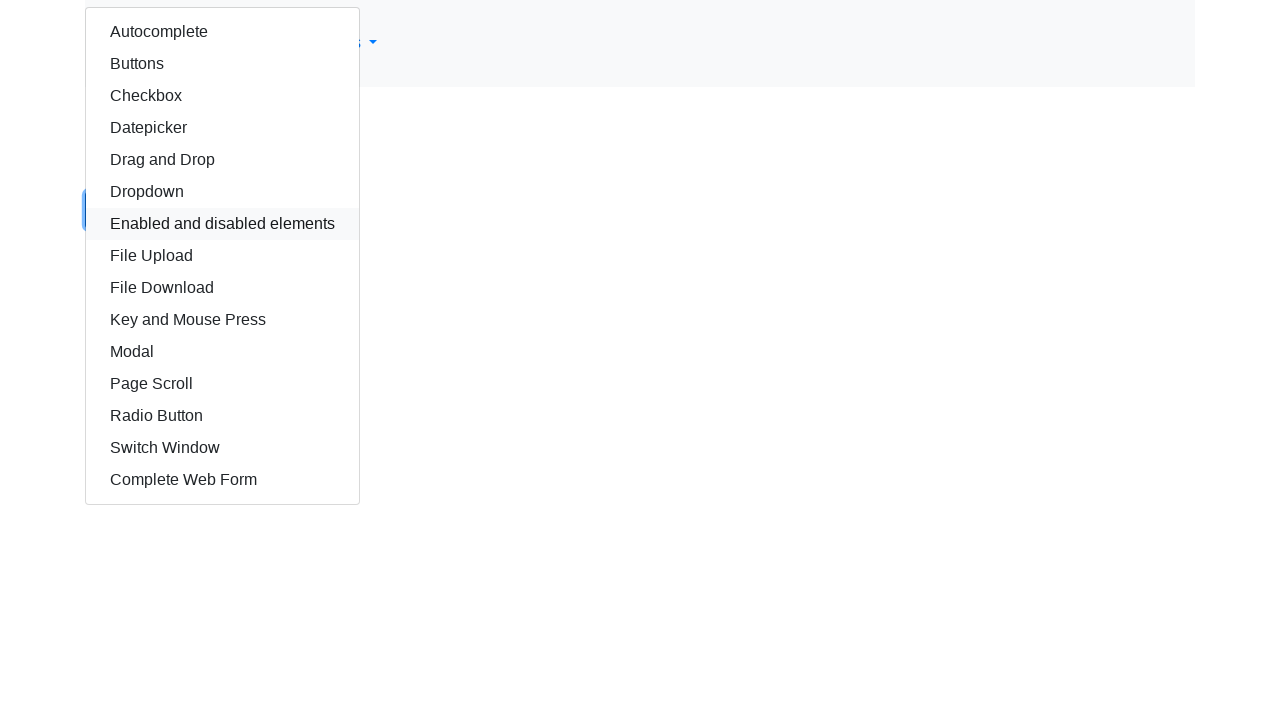

Clicked dropdown menu item 'Checkbox' at (222, 96) on div.dropdown-menu.show a:text('Checkbox')
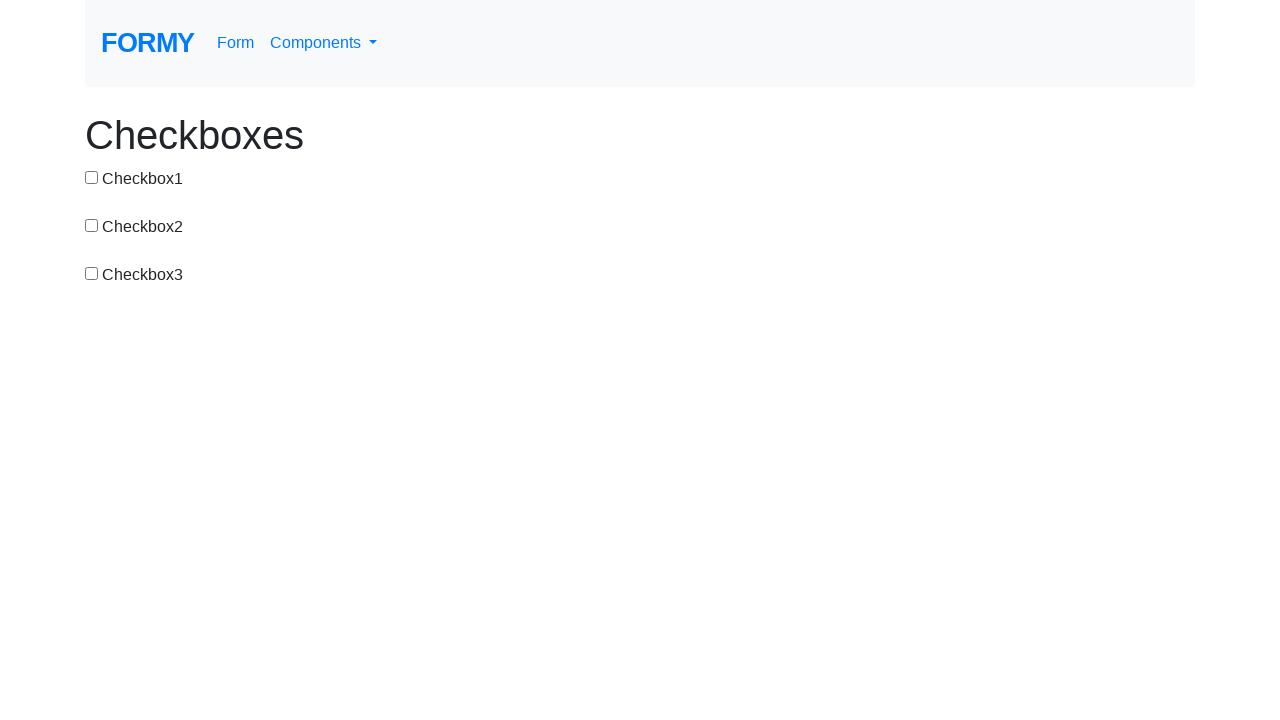

Navigated back to dropdown page to test next item
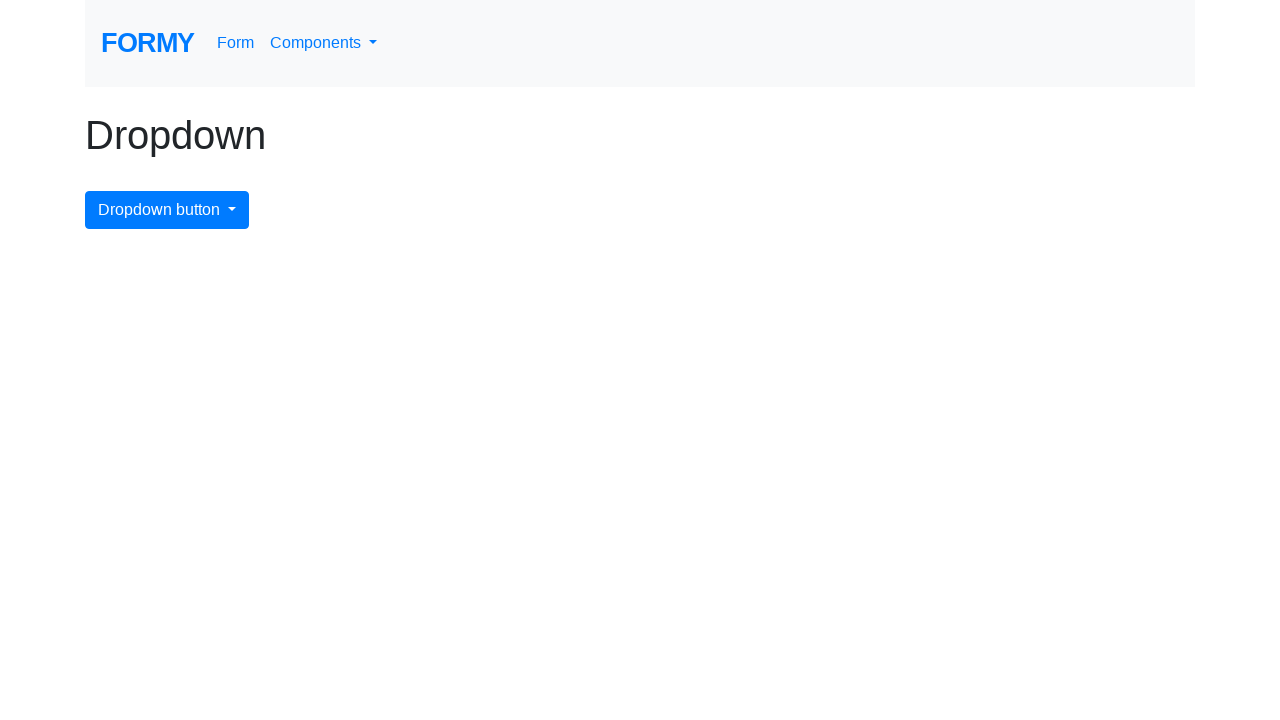

Clicked dropdown button to open menu at (167, 210) on button.btn.btn-primary.dropdown-toggle
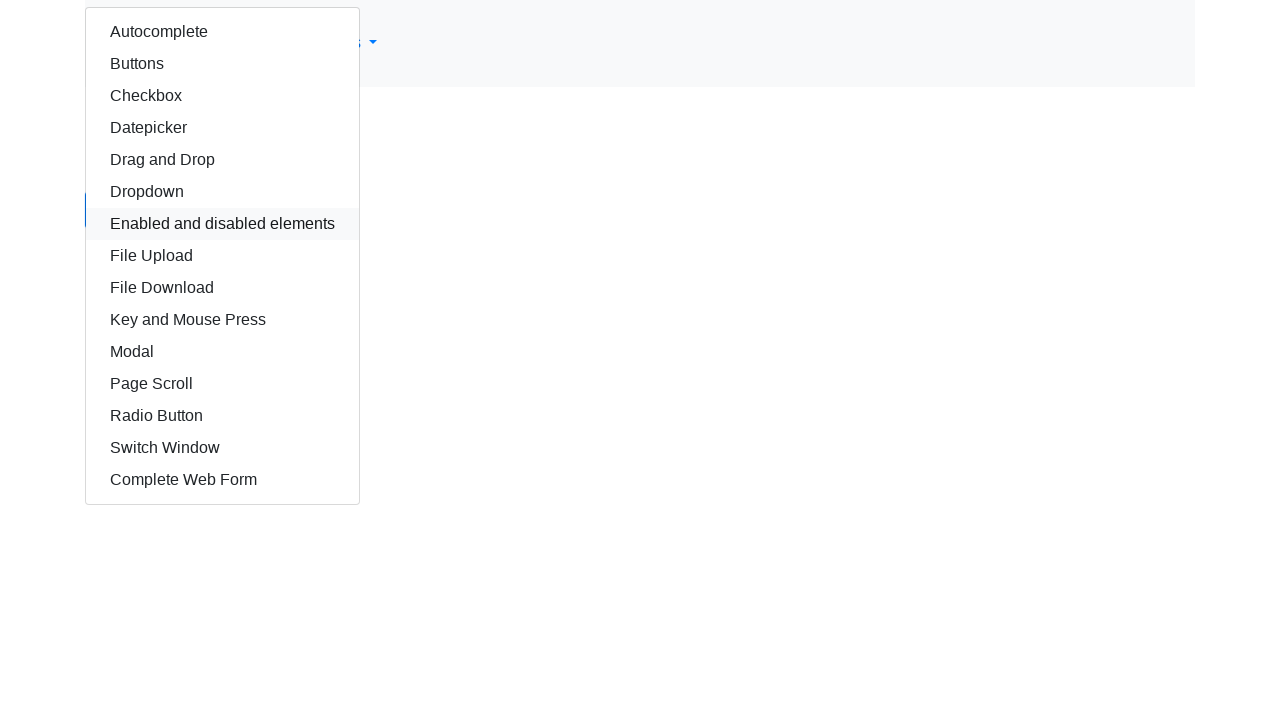

Dropdown menu appeared and is visible
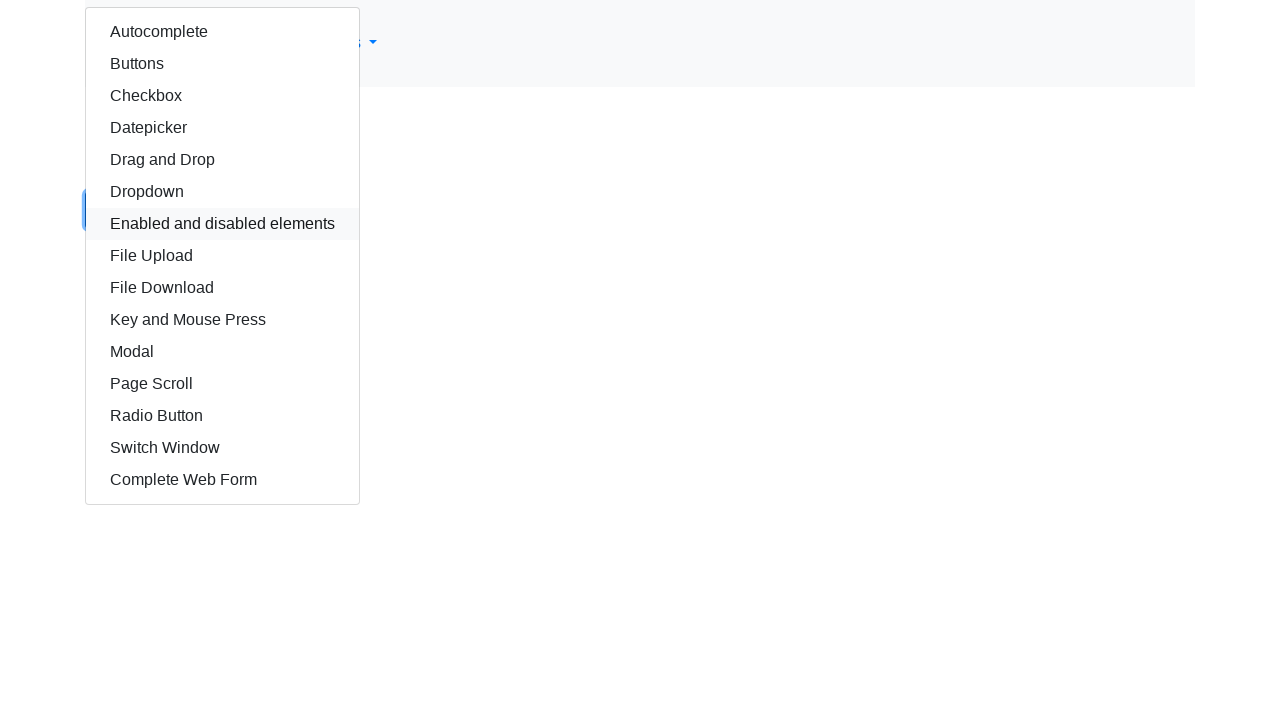

Clicked dropdown menu item 'Datepicker' at (222, 128) on div.dropdown-menu.show a:text('Datepicker')
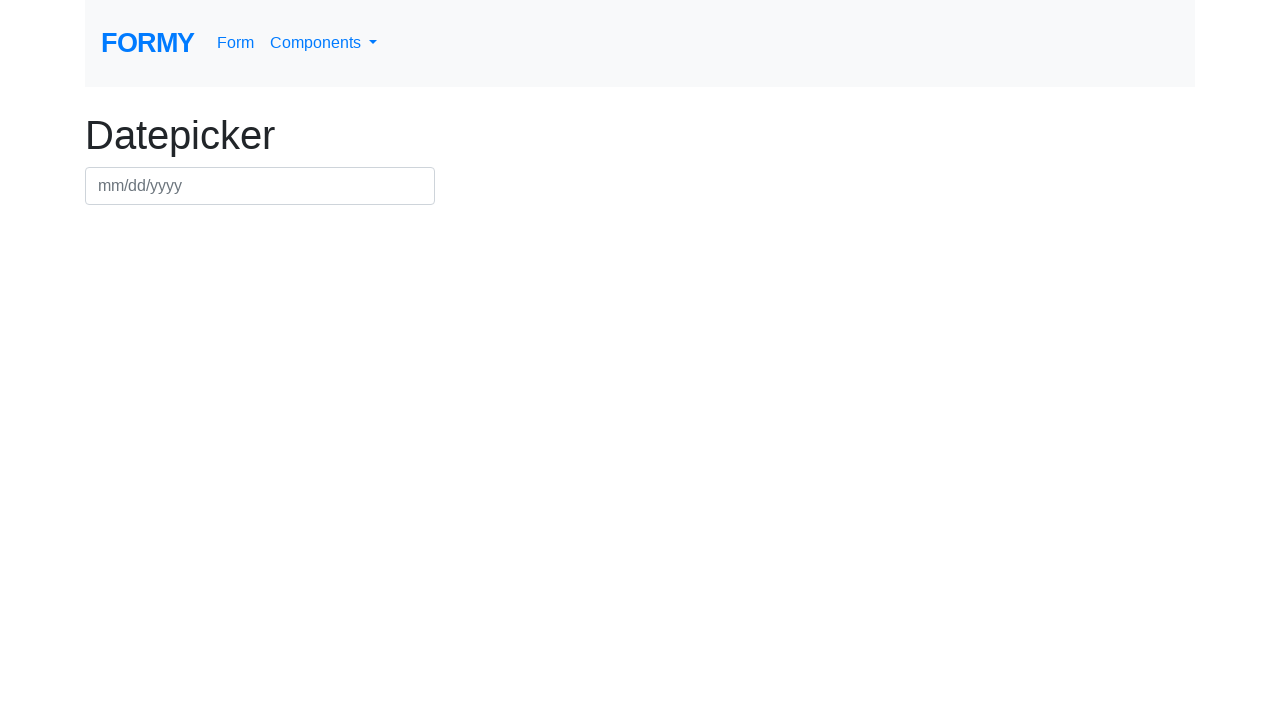

Navigated back to dropdown page to test next item
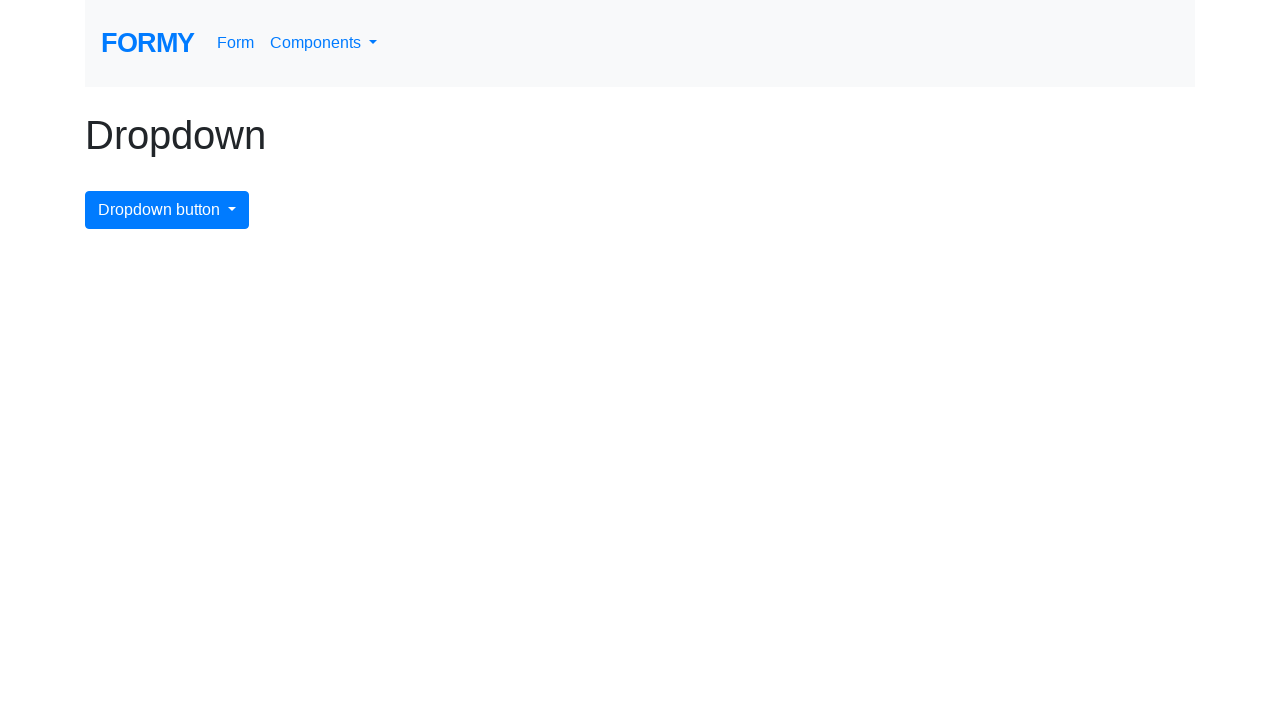

Clicked dropdown button to open menu at (167, 210) on button.btn.btn-primary.dropdown-toggle
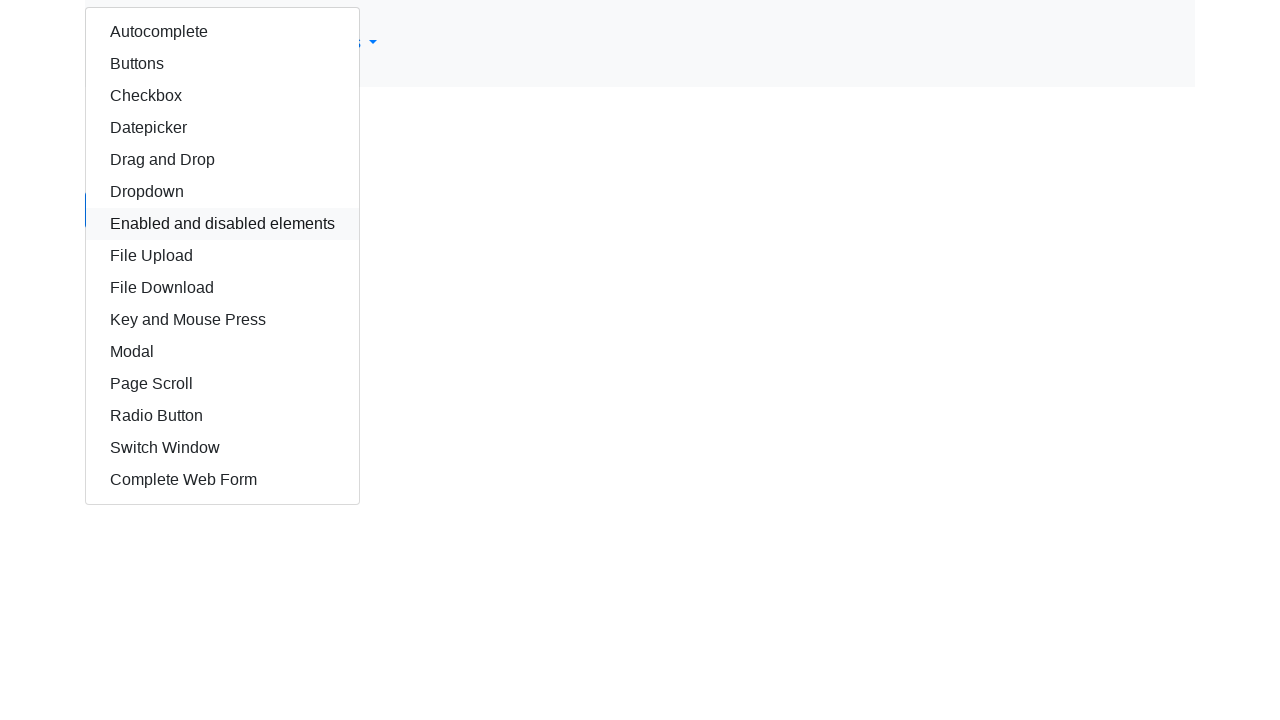

Dropdown menu appeared and is visible
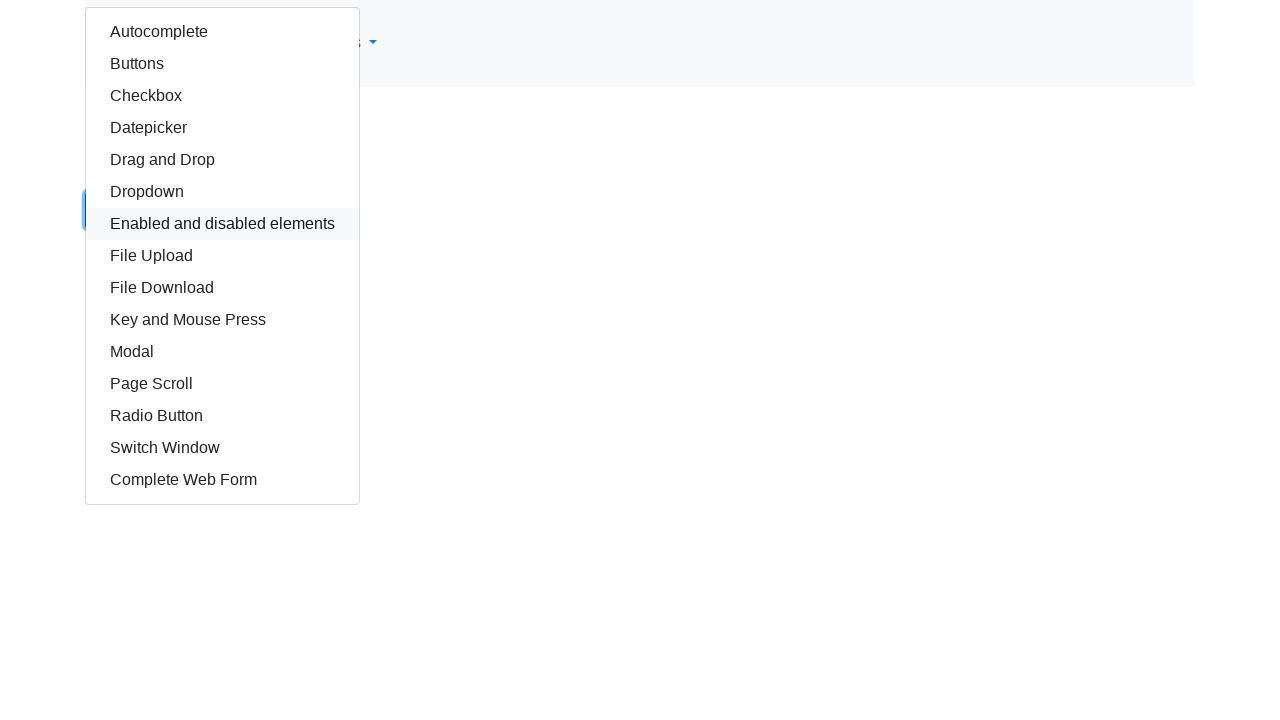

Clicked dropdown menu item 'Drag and Drop' at (222, 160) on div.dropdown-menu.show a:text('Drag and Drop')
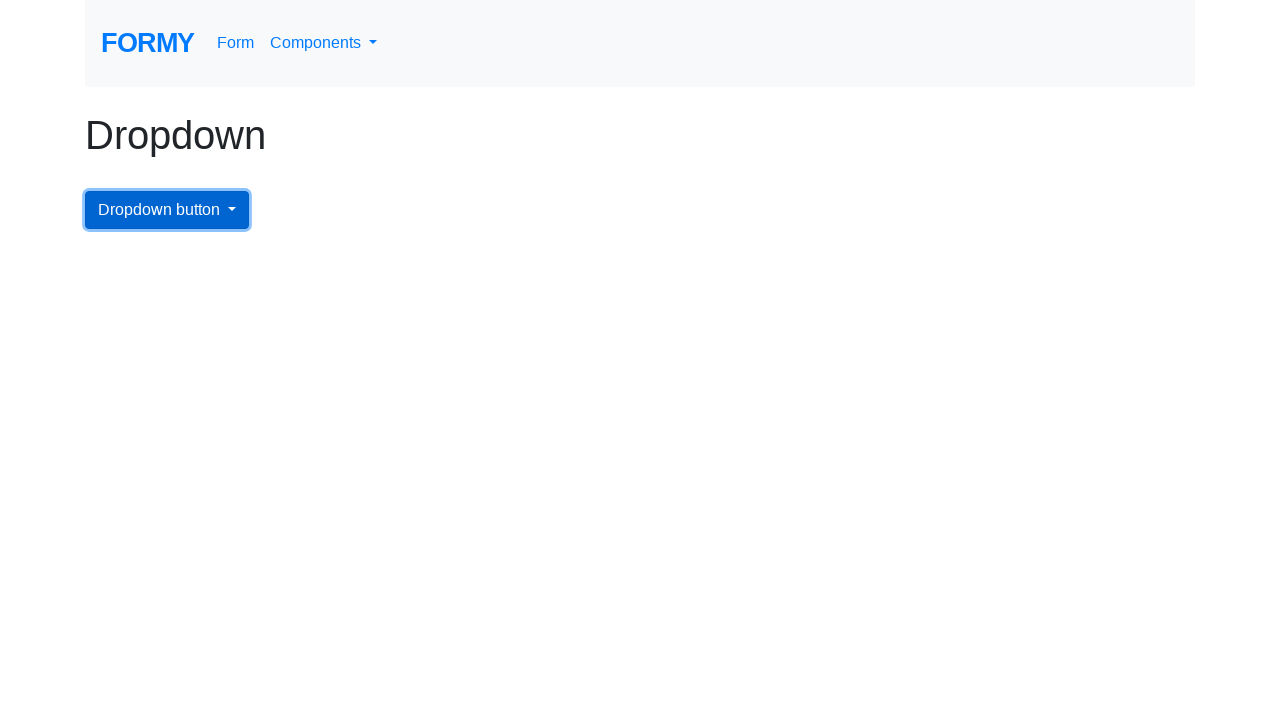

Navigated back to dropdown page to test next item
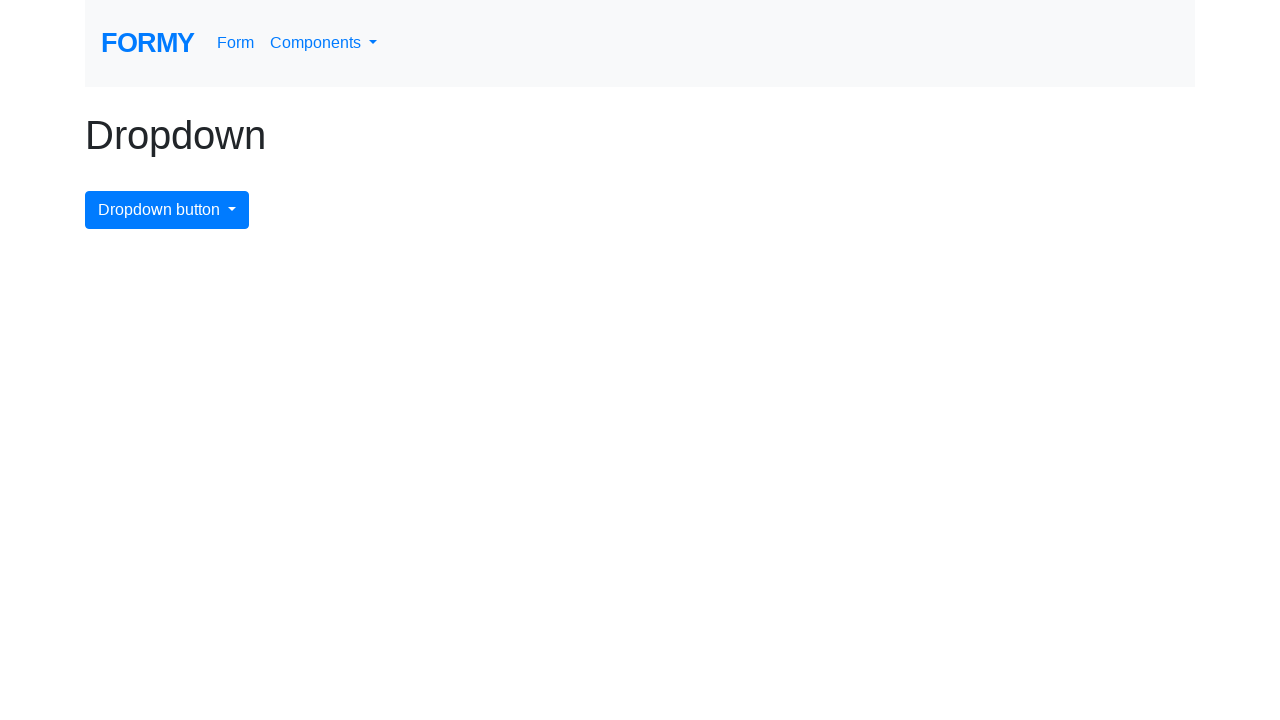

Clicked dropdown button to open menu at (167, 210) on button.btn.btn-primary.dropdown-toggle
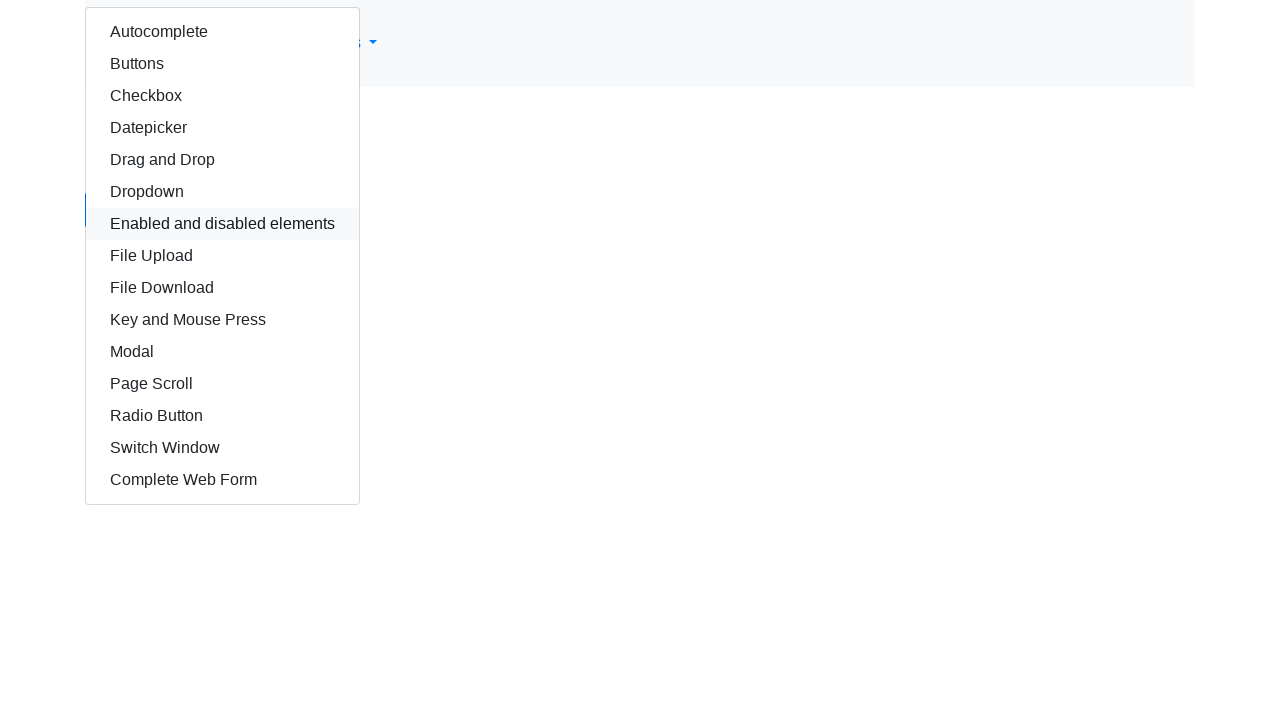

Dropdown menu appeared and is visible
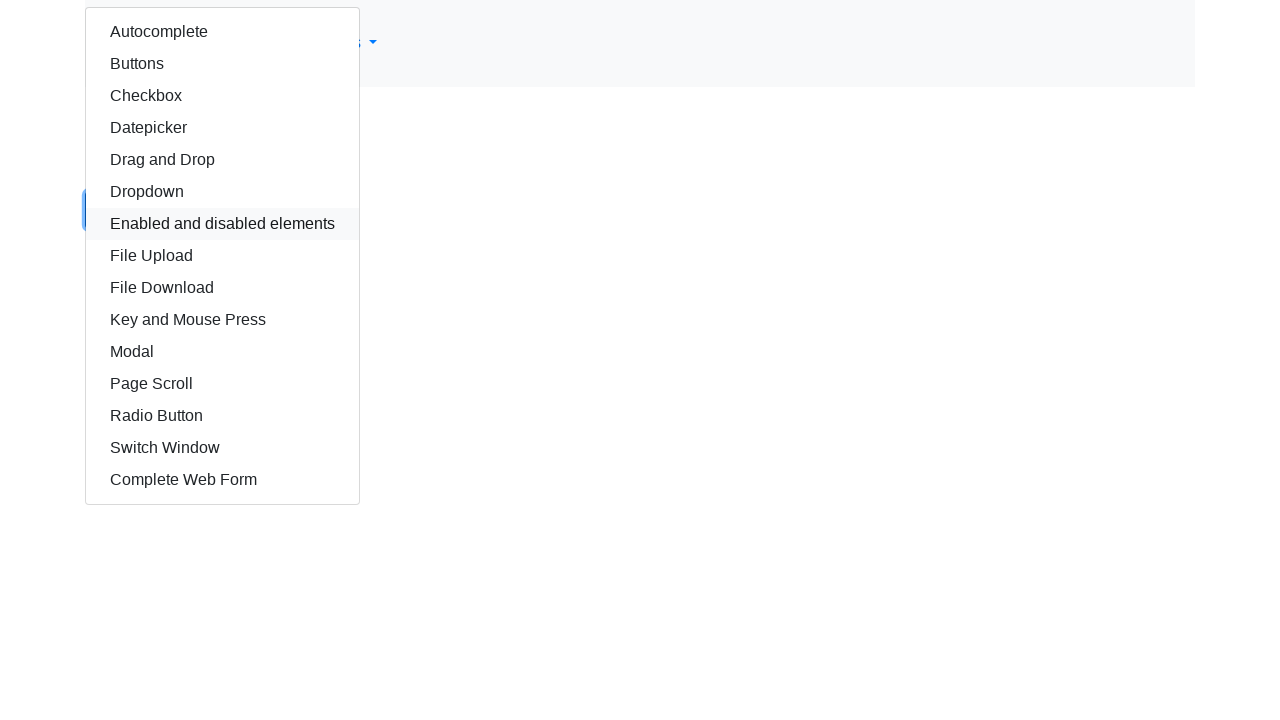

Clicked dropdown menu item 'Dropdown' at (222, 192) on div.dropdown-menu.show a:text('Dropdown')
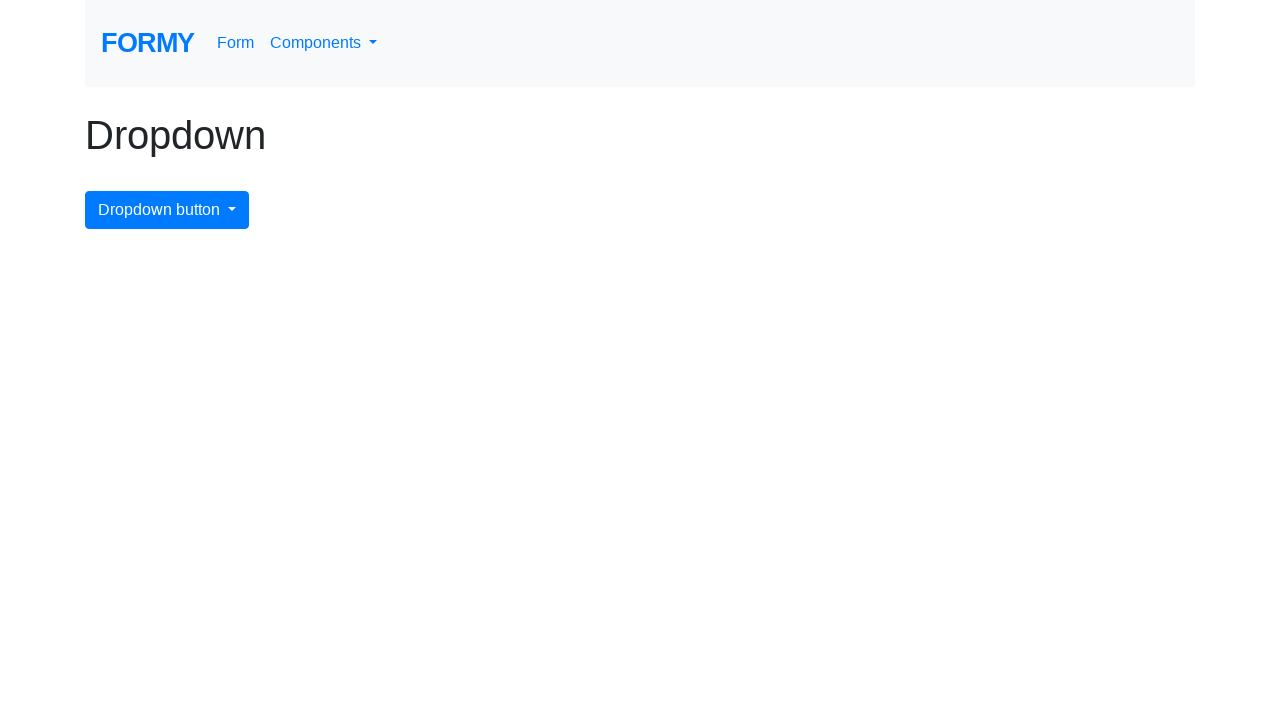

Navigated back to dropdown page to test next item
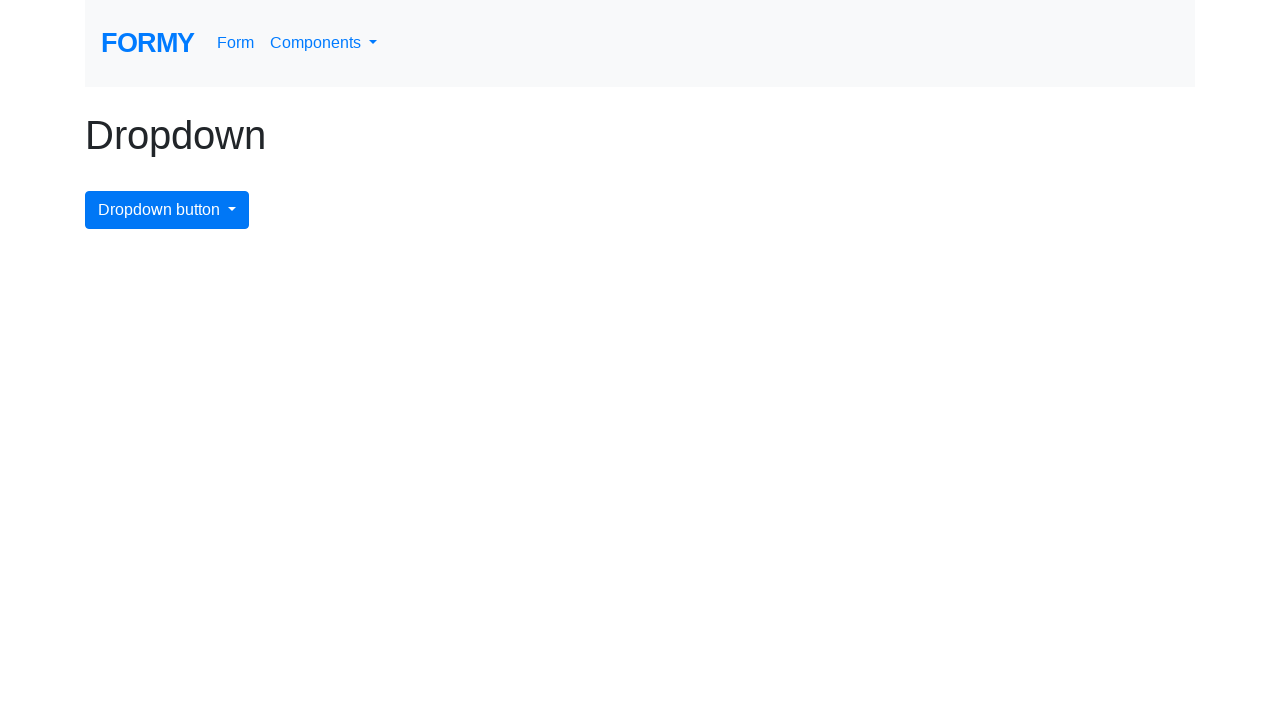

Clicked dropdown button to open menu at (167, 210) on button.btn.btn-primary.dropdown-toggle
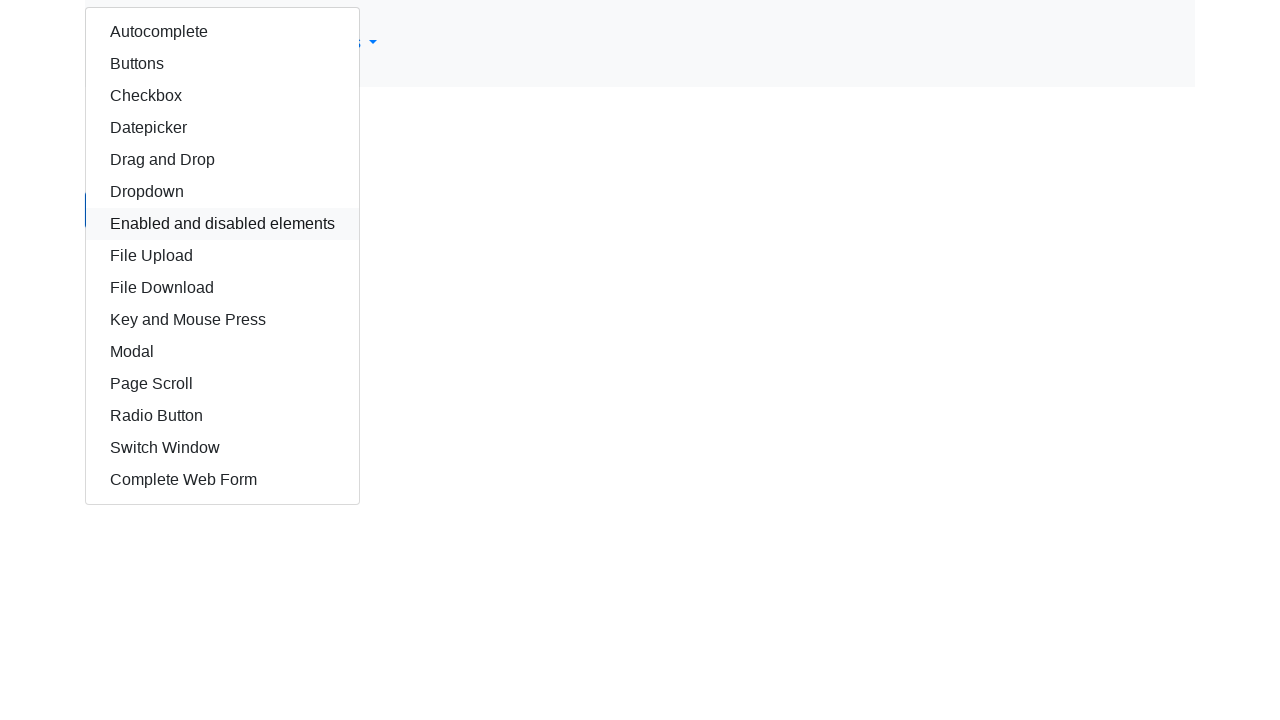

Dropdown menu appeared and is visible
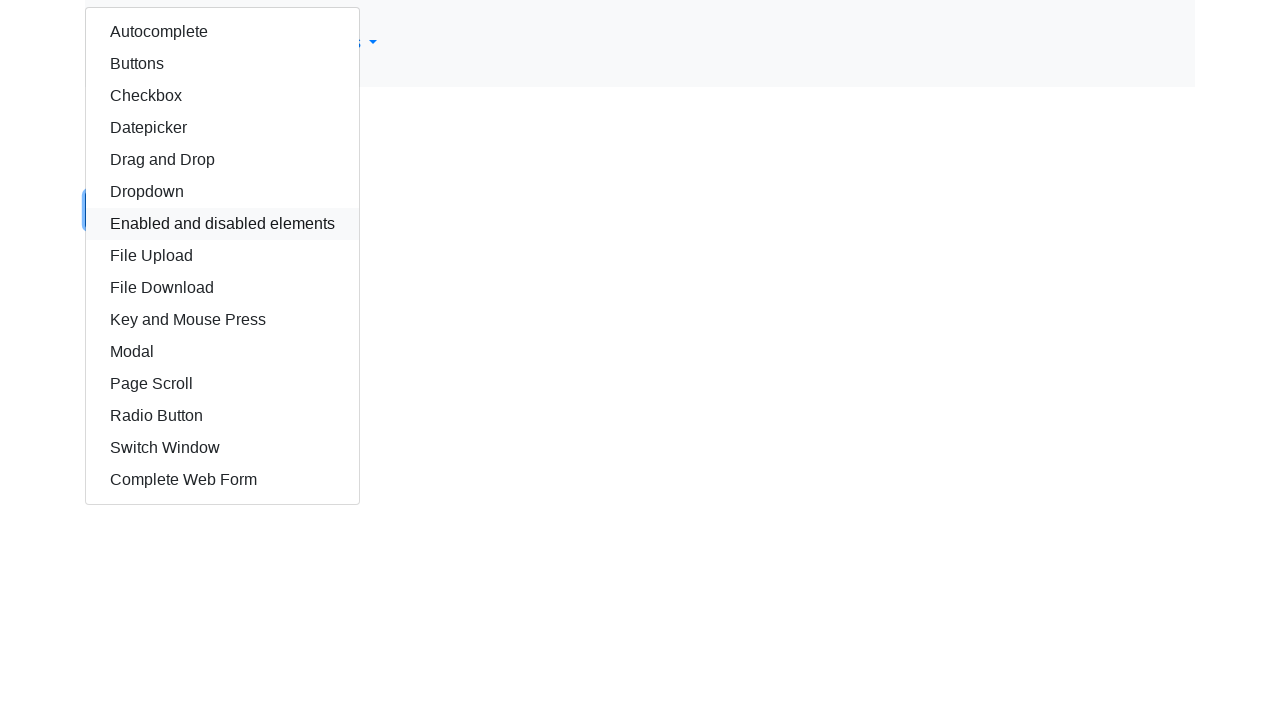

Clicked dropdown menu item 'Enabled and disabled elements' at (222, 224) on div.dropdown-menu.show a:text('Enabled and disabled elements')
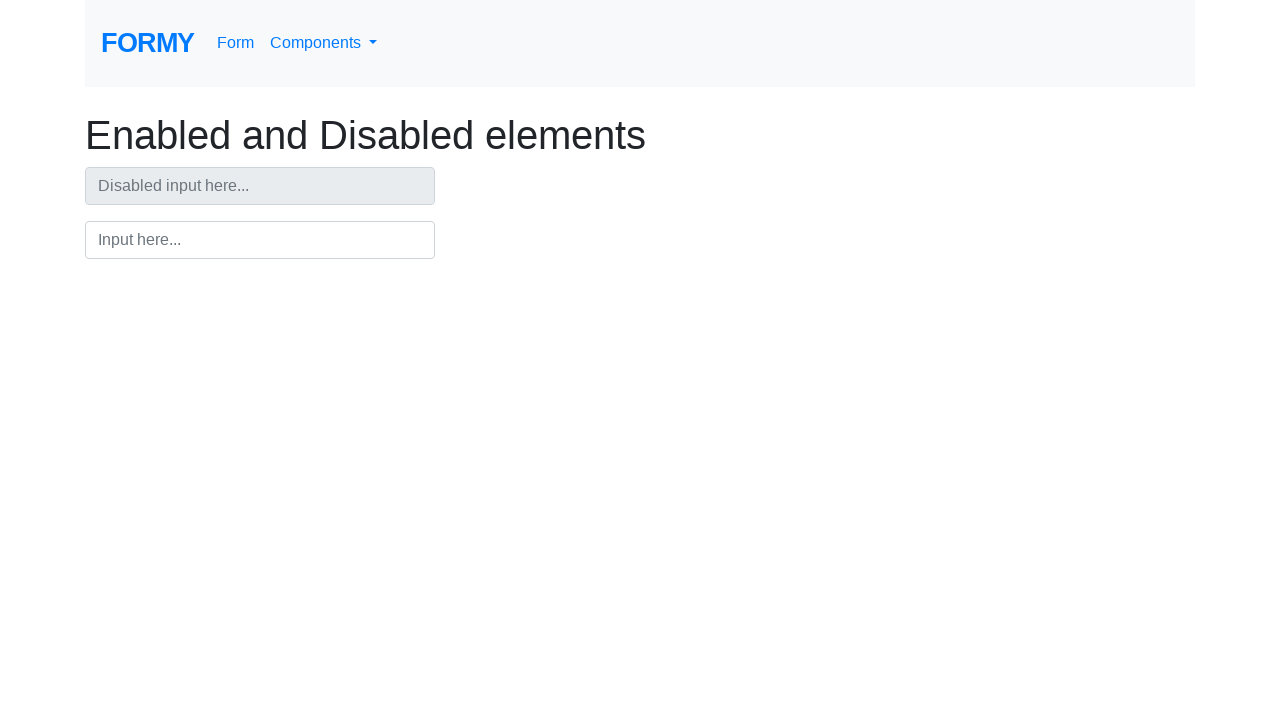

Navigated back to dropdown page to test next item
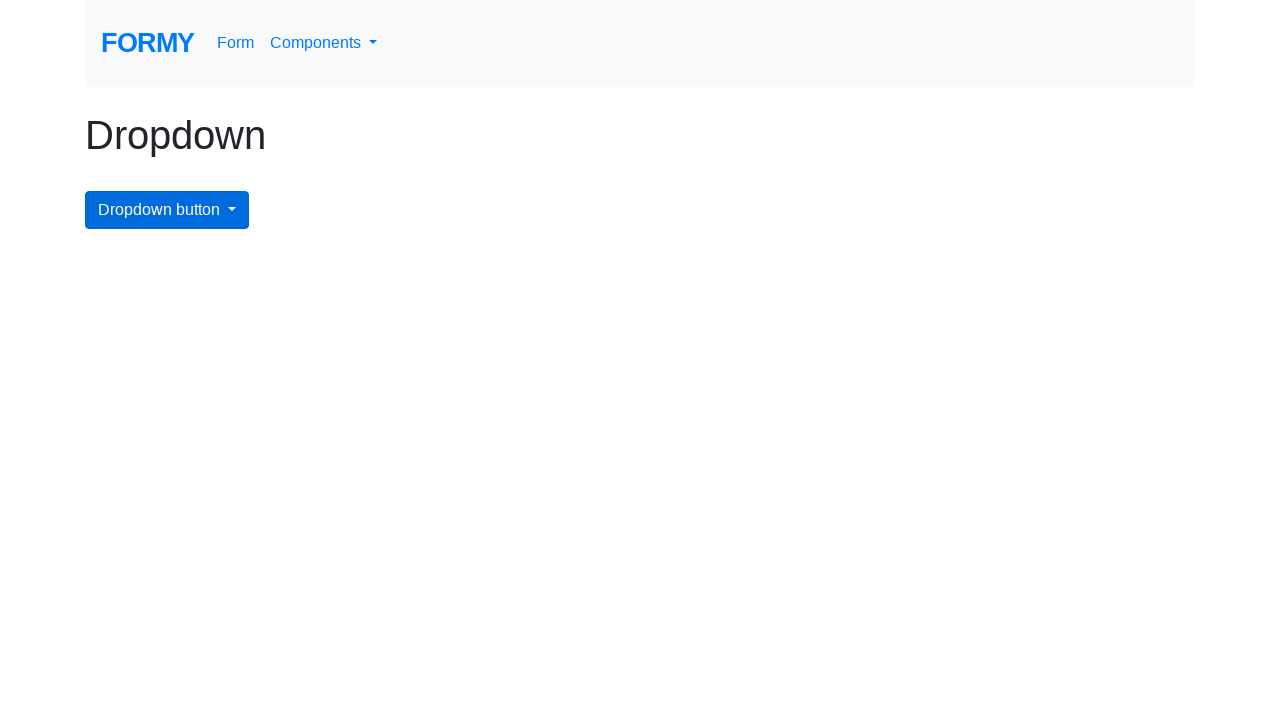

Clicked dropdown button to open menu at (167, 210) on button.btn.btn-primary.dropdown-toggle
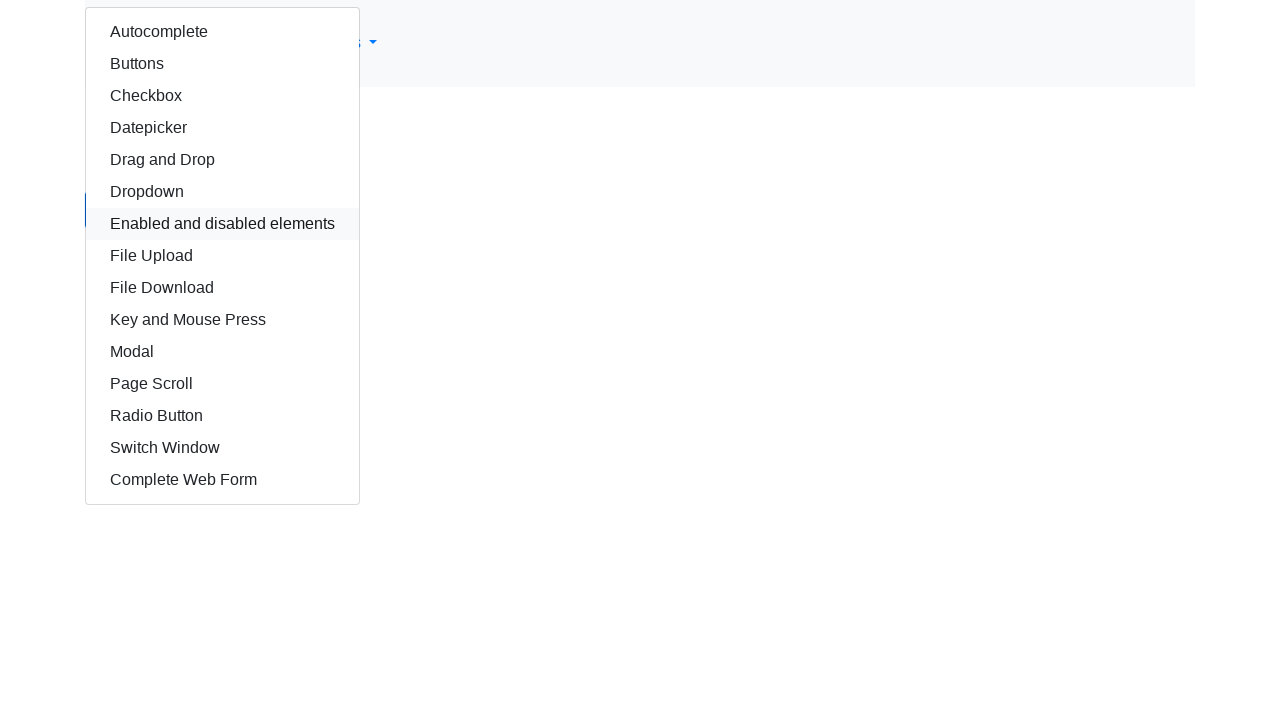

Dropdown menu appeared and is visible
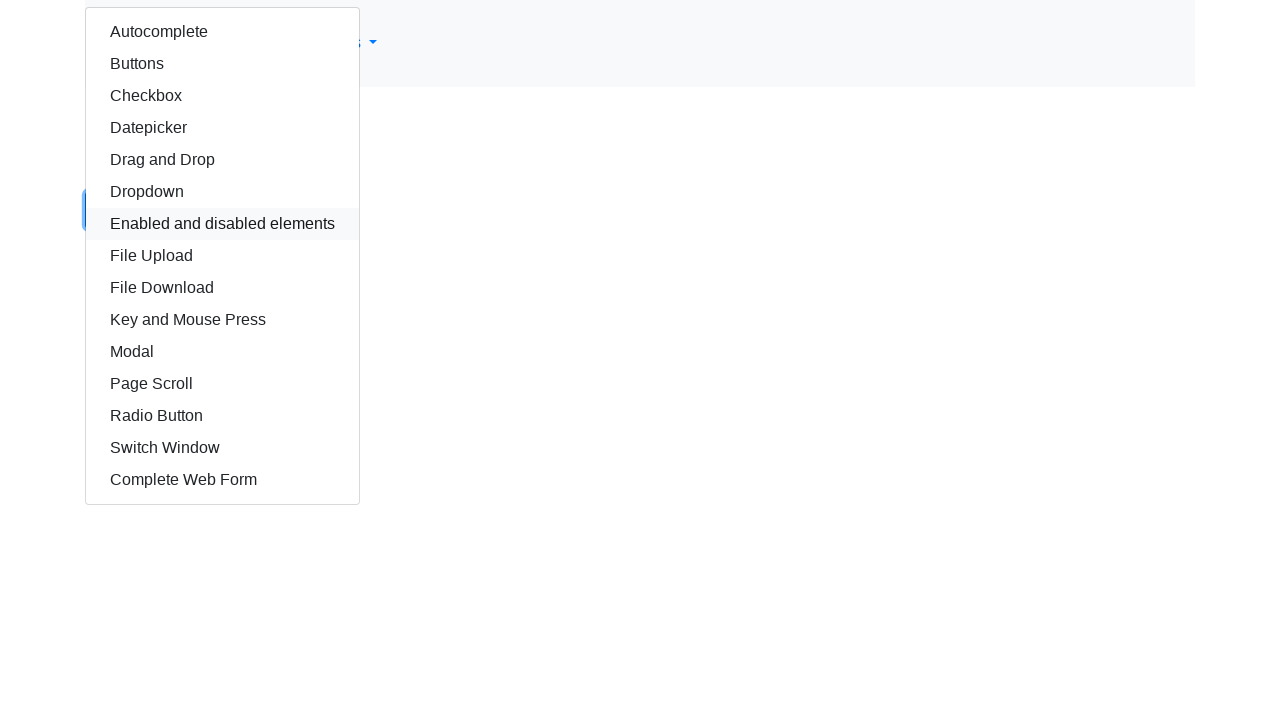

Clicked dropdown menu item 'File Upload' at (222, 256) on div.dropdown-menu.show a:text('File Upload')
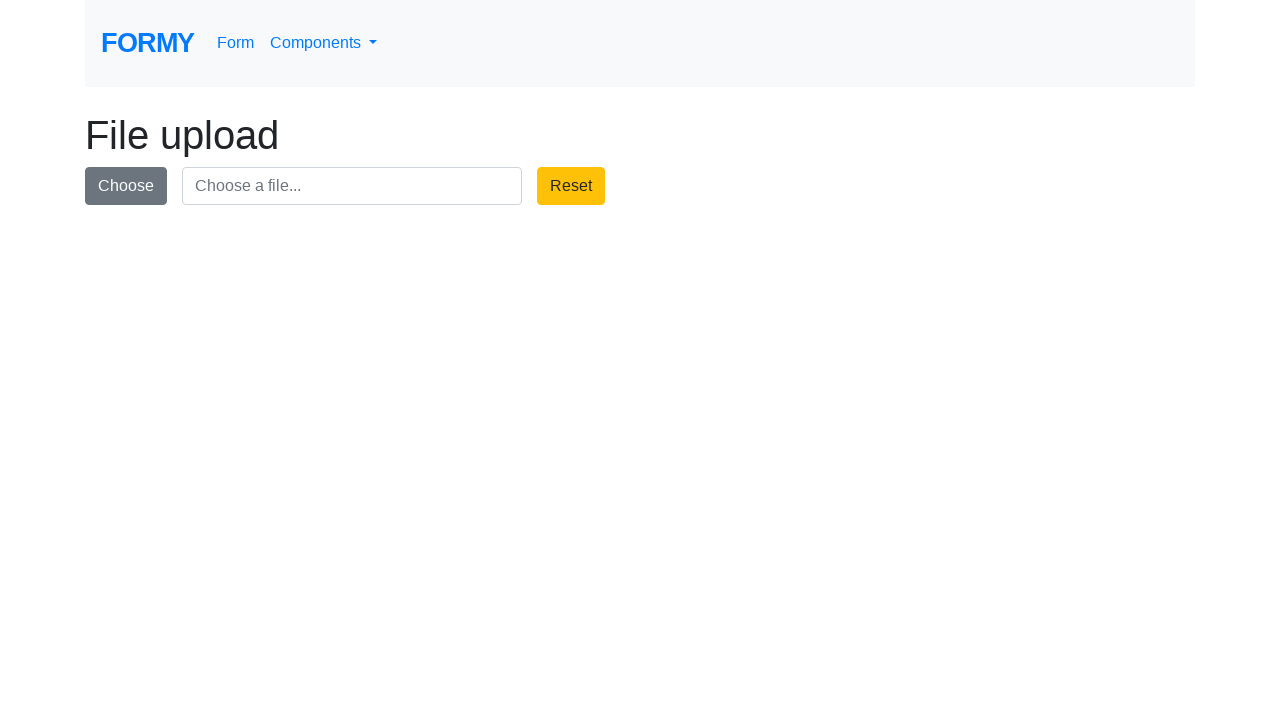

Navigated back to dropdown page to test next item
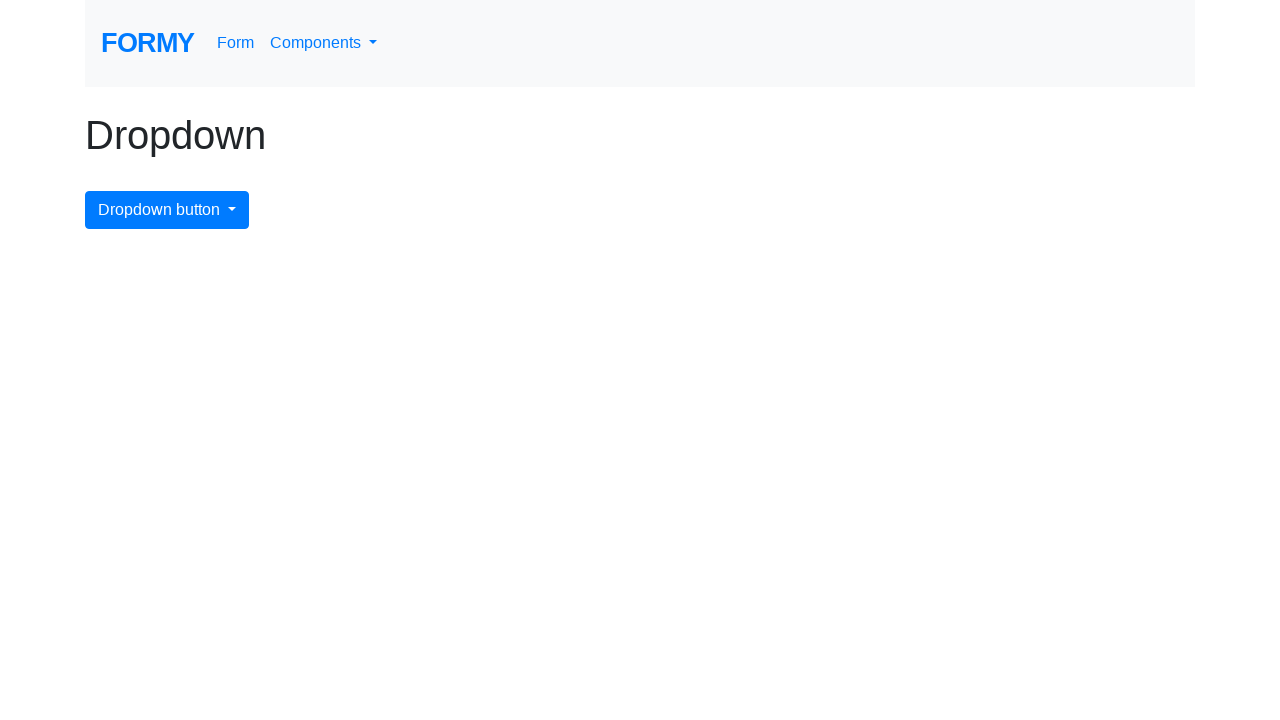

Clicked dropdown button to open menu at (167, 210) on button.btn.btn-primary.dropdown-toggle
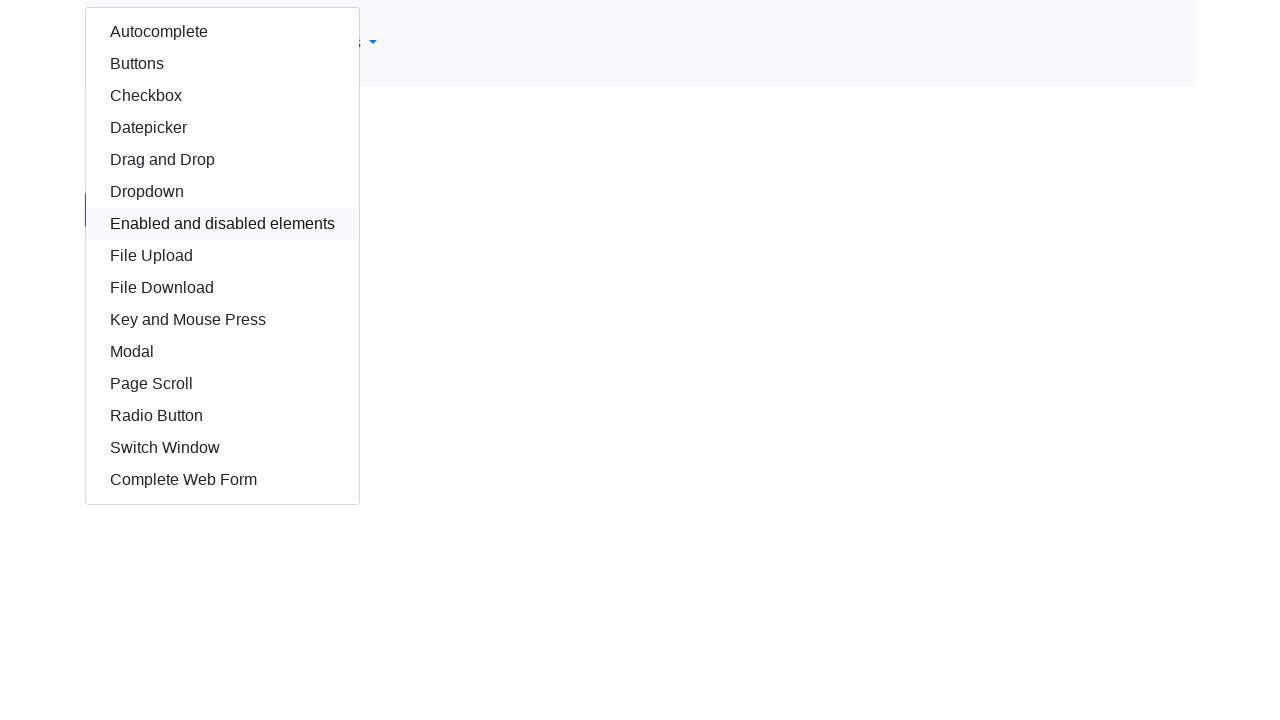

Dropdown menu appeared and is visible
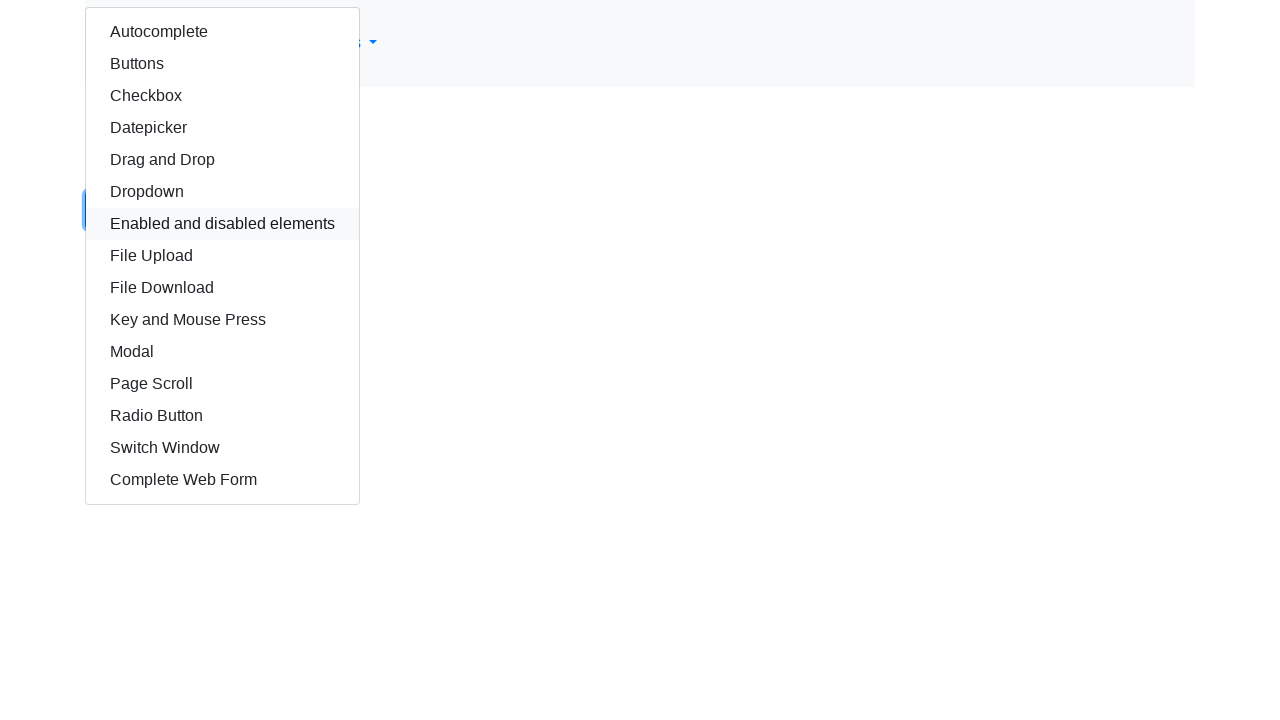

Clicked dropdown menu item 'File Download' at (222, 288) on div.dropdown-menu.show a:text('File Download')
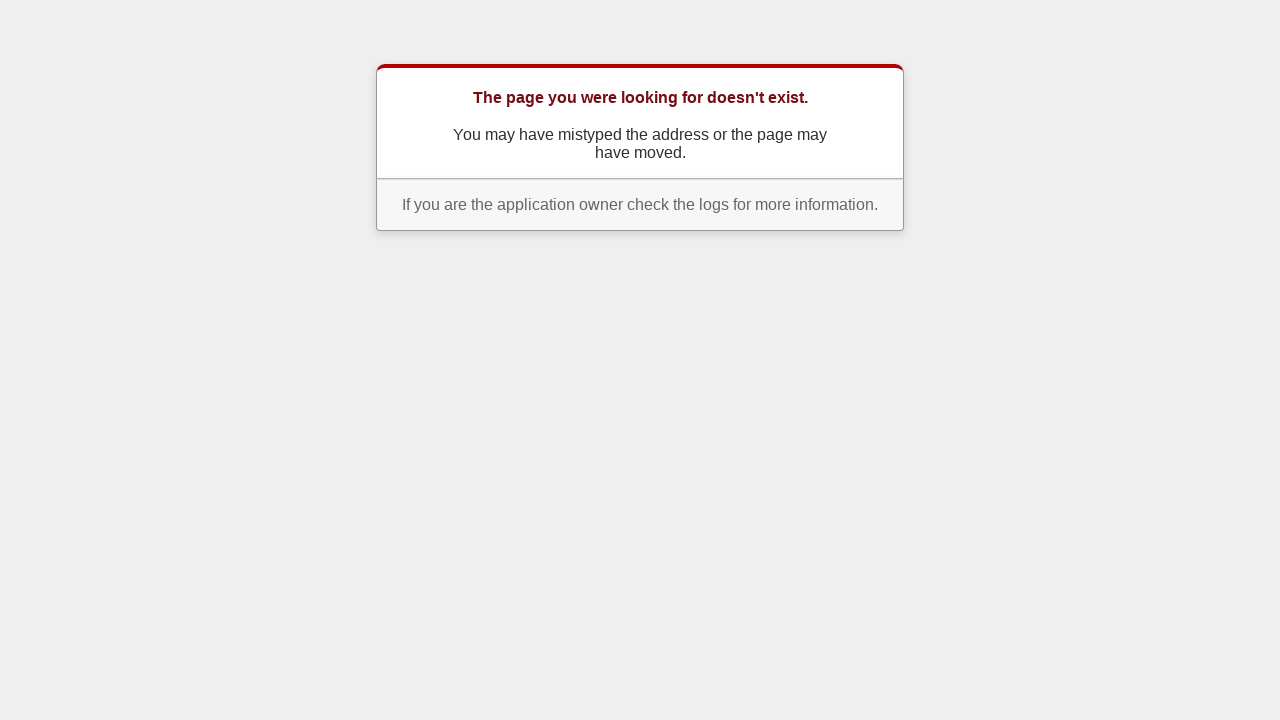

Navigated back to dropdown page to test next item
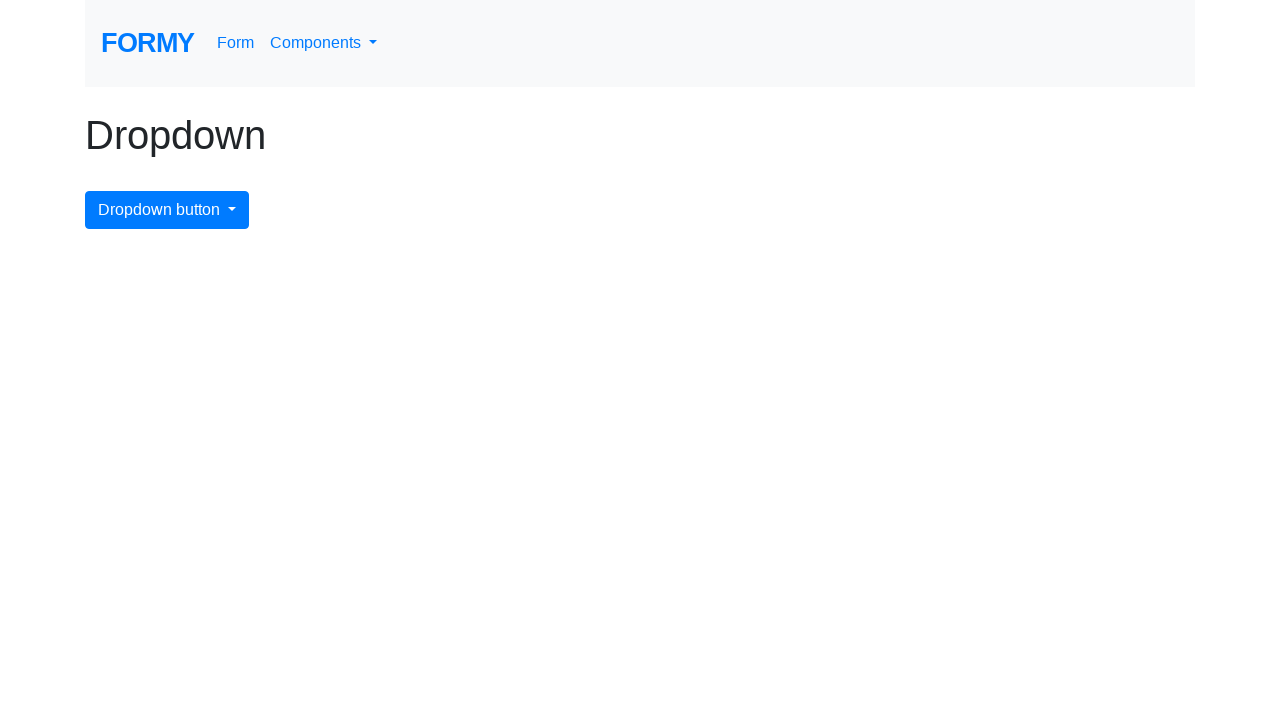

Clicked dropdown button to open menu at (167, 210) on button.btn.btn-primary.dropdown-toggle
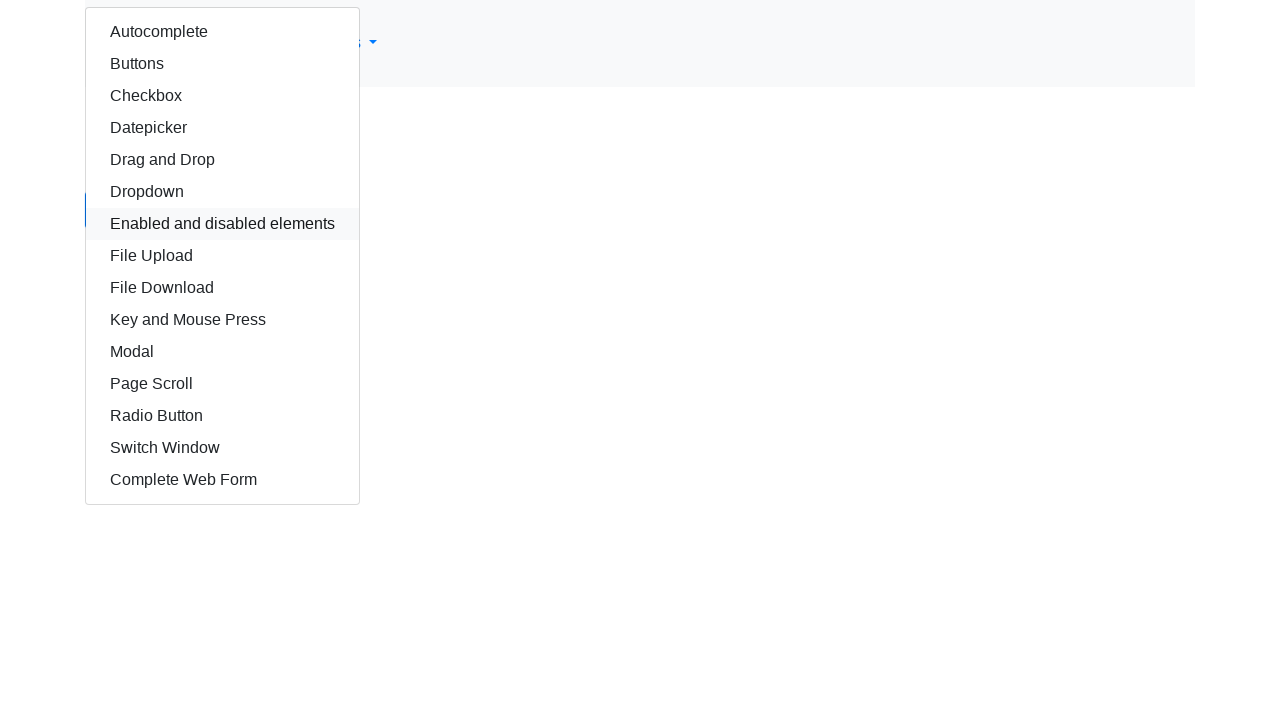

Dropdown menu appeared and is visible
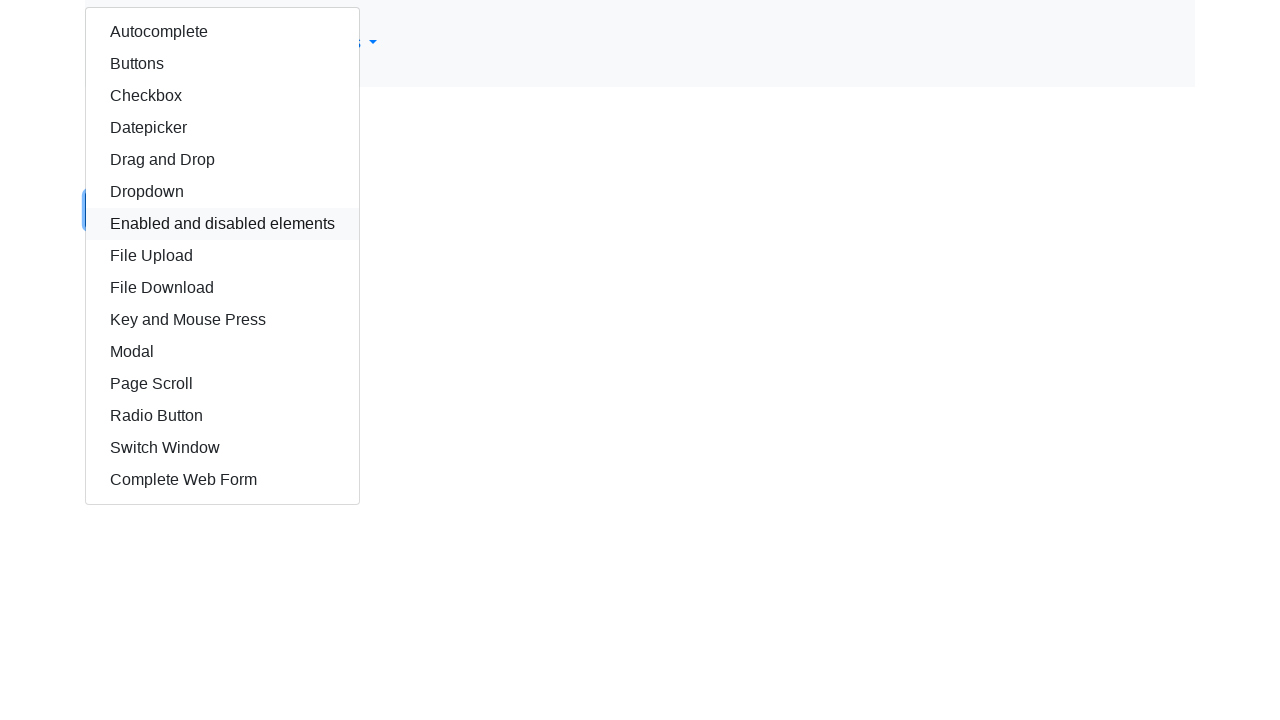

Clicked dropdown menu item 'Key and Mouse Press' at (222, 320) on div.dropdown-menu.show a:text('Key and Mouse Press')
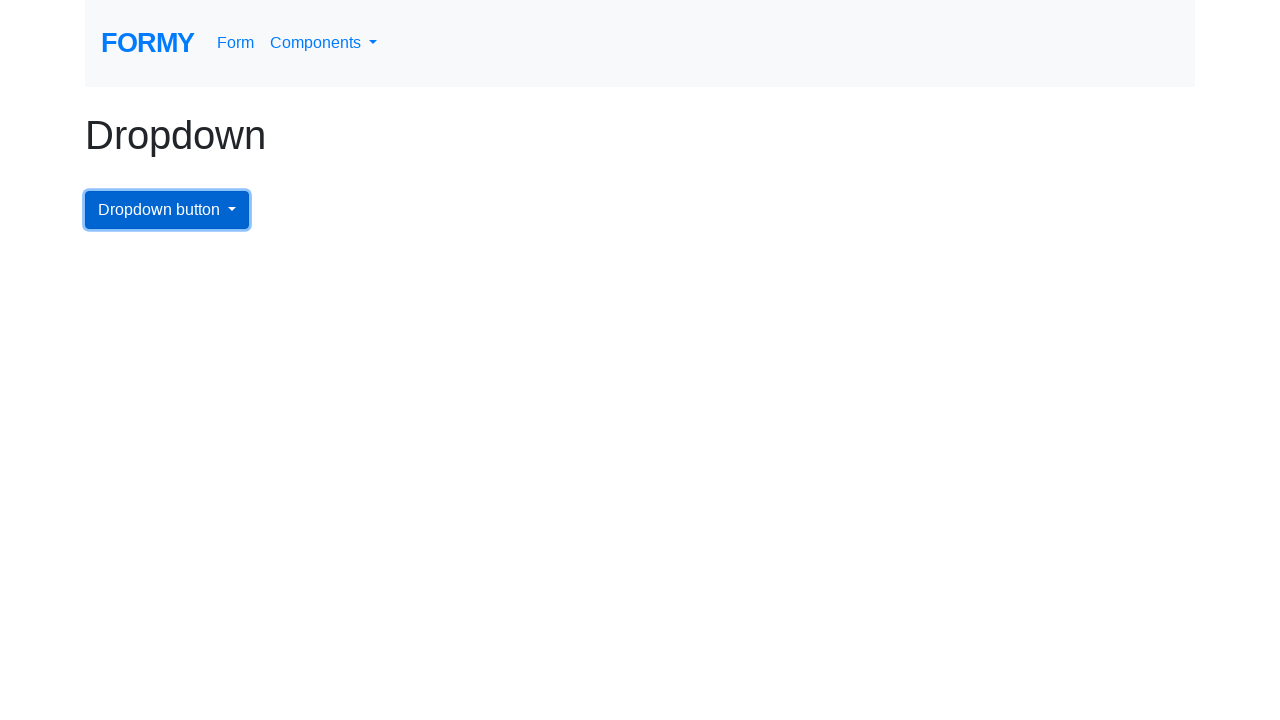

Navigated back to dropdown page to test next item
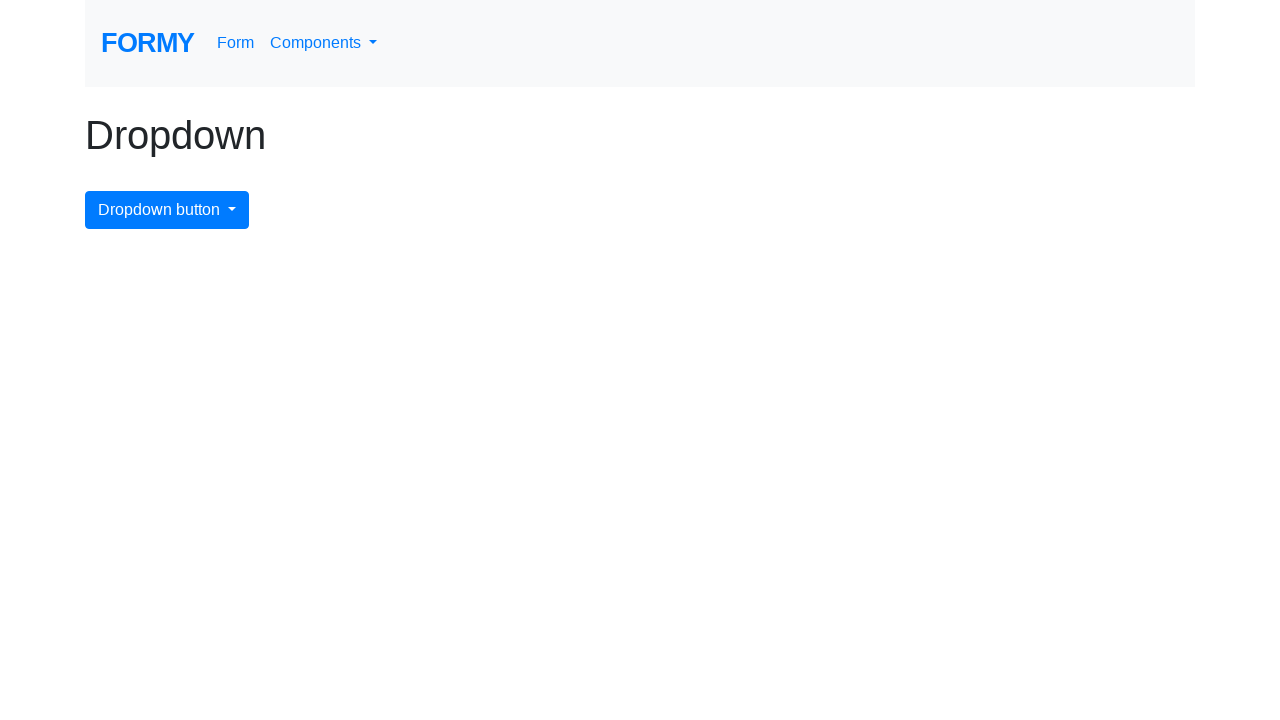

Clicked dropdown button to open menu at (167, 210) on button.btn.btn-primary.dropdown-toggle
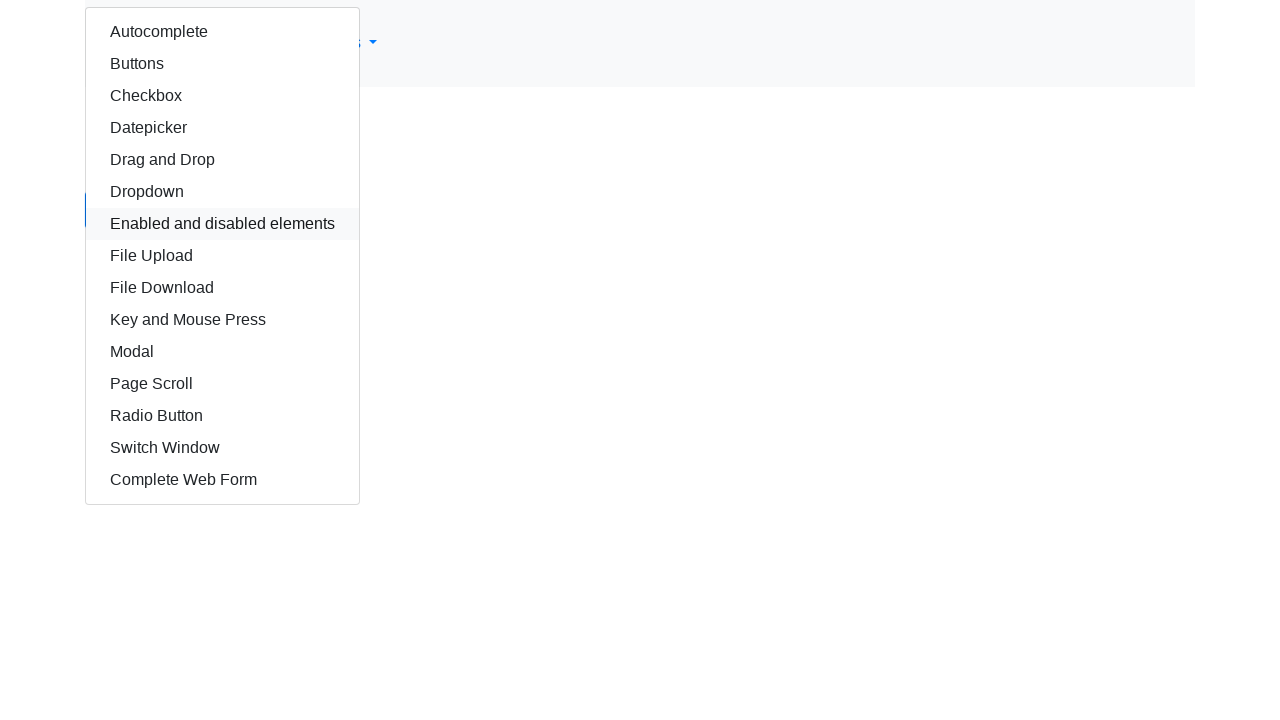

Dropdown menu appeared and is visible
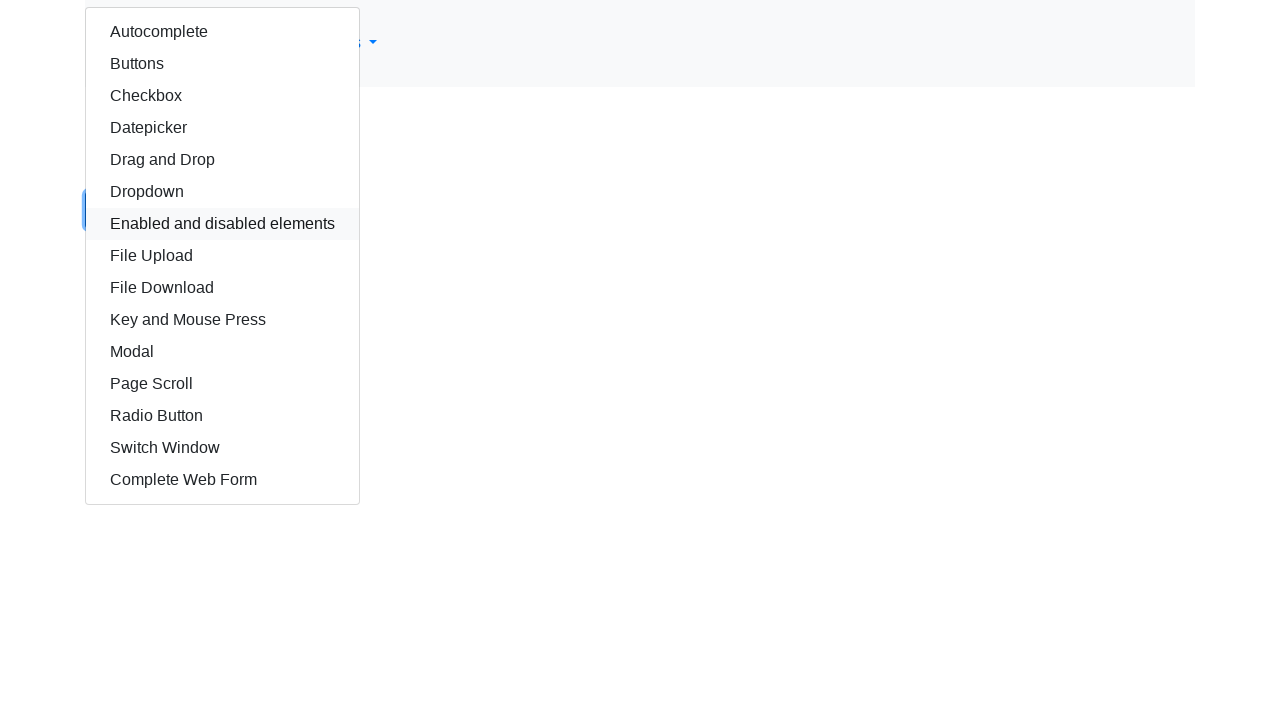

Clicked dropdown menu item 'Modal' at (222, 352) on div.dropdown-menu.show a:text('Modal')
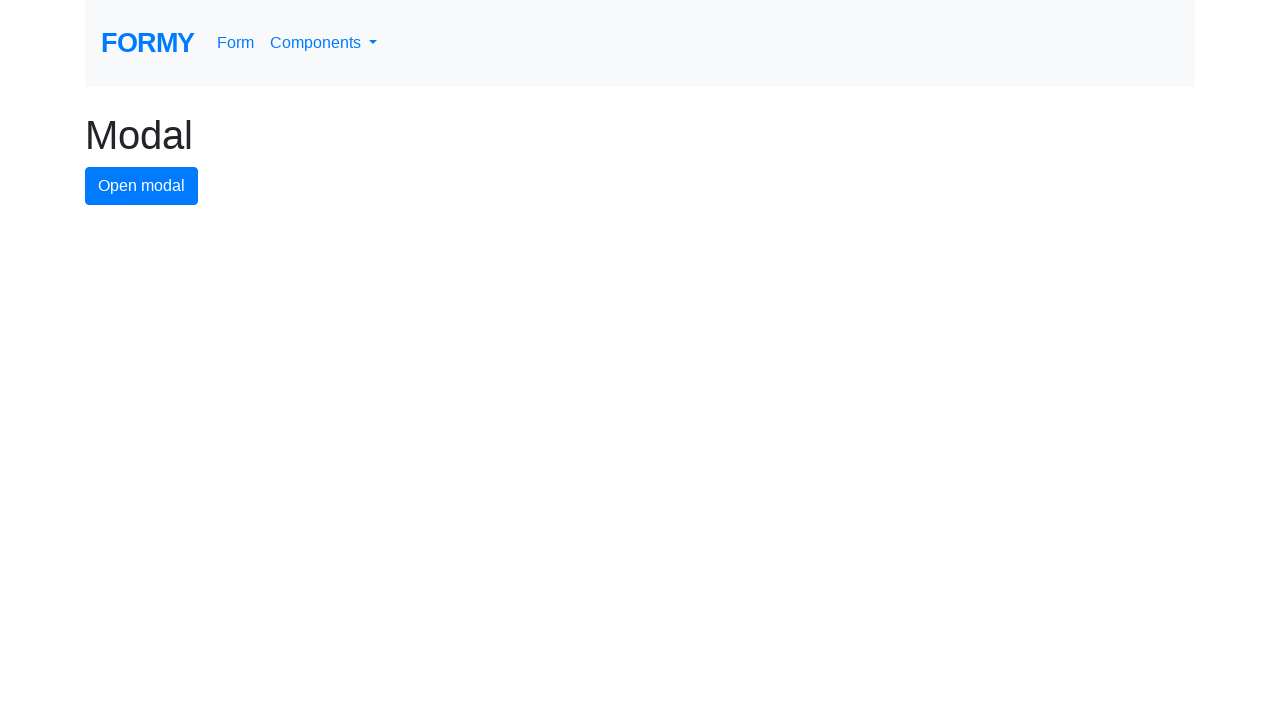

Navigated back to dropdown page to test next item
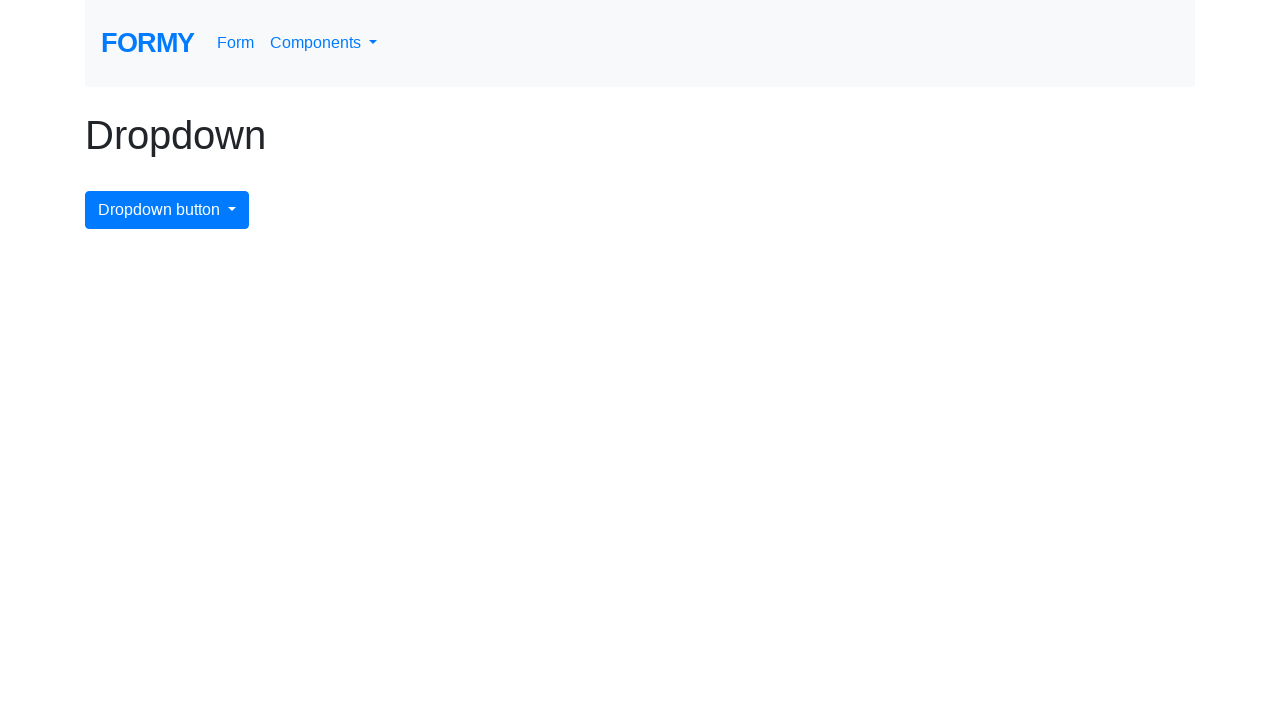

Clicked dropdown button to open menu at (167, 210) on button.btn.btn-primary.dropdown-toggle
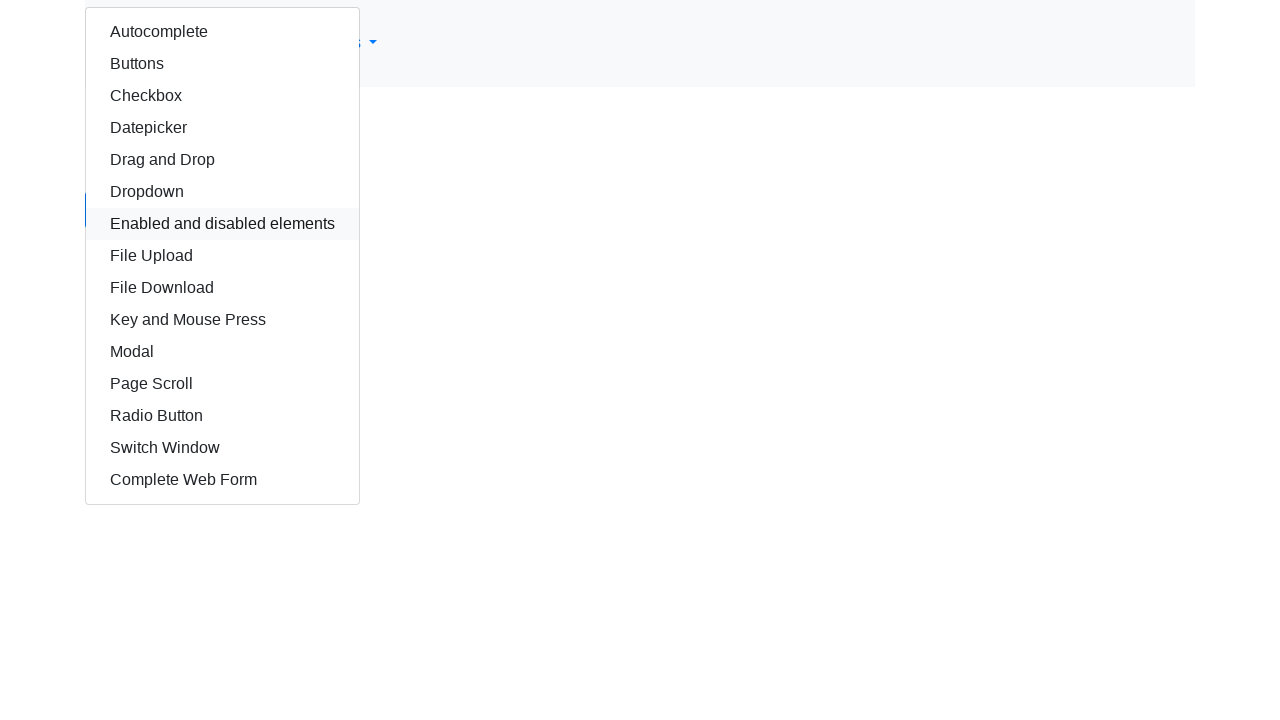

Dropdown menu appeared and is visible
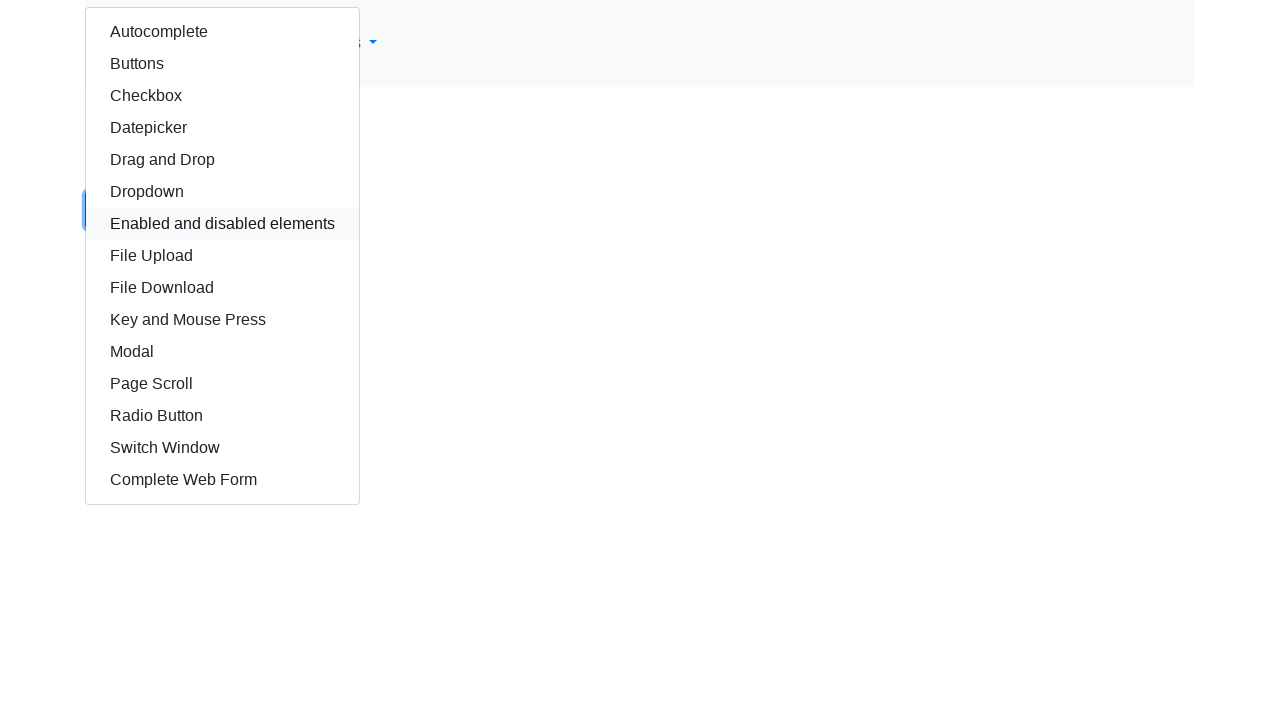

Clicked dropdown menu item 'Page Scroll' at (222, 384) on div.dropdown-menu.show a:text('Page Scroll')
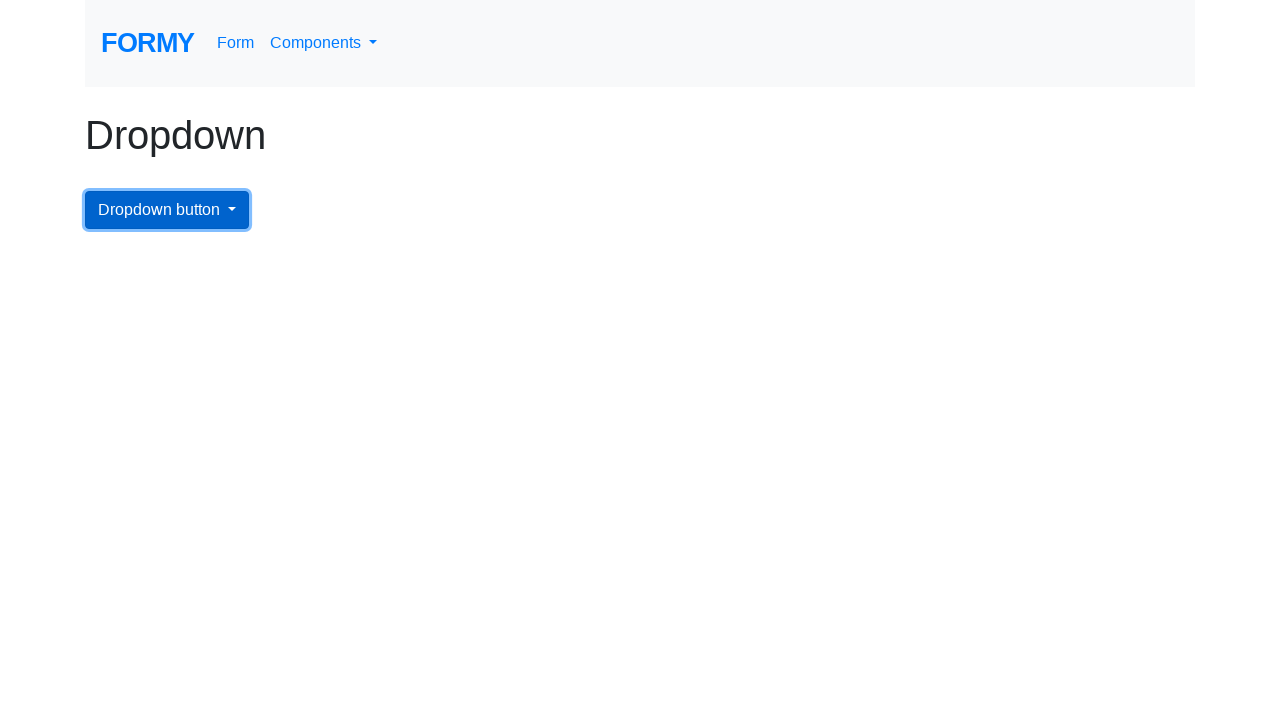

Navigated back to dropdown page to test next item
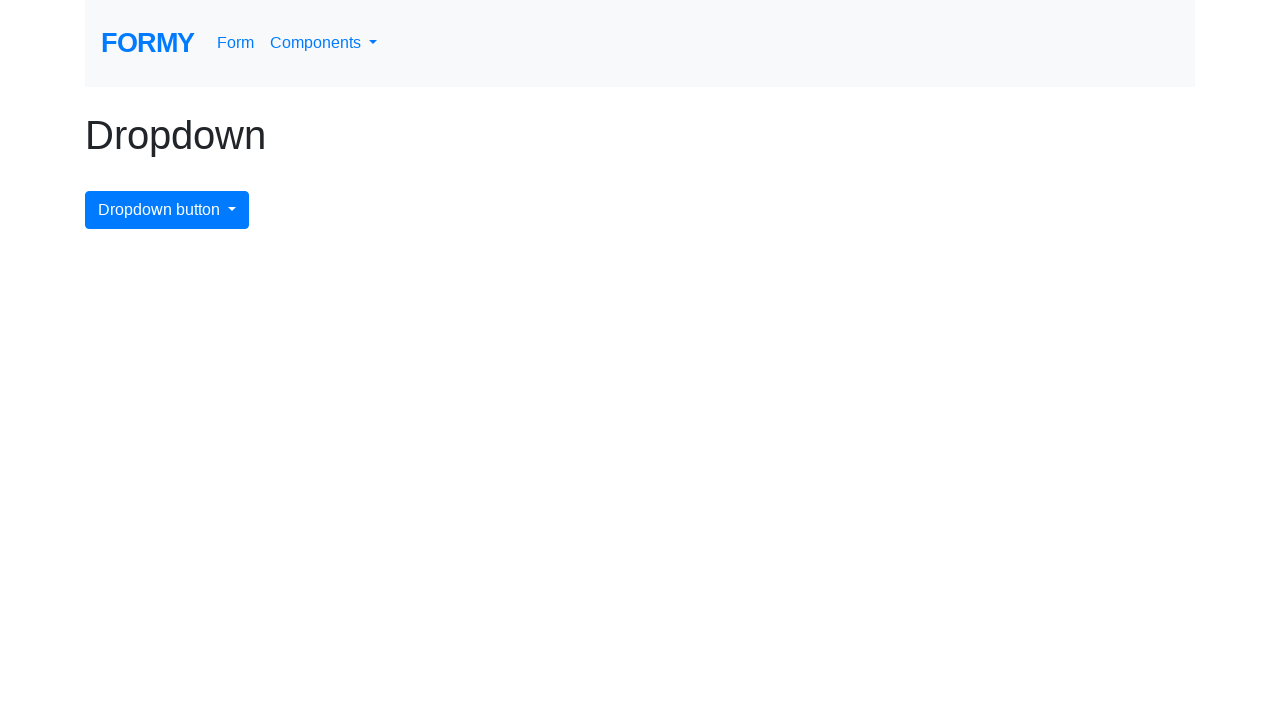

Clicked dropdown button to open menu at (167, 210) on button.btn.btn-primary.dropdown-toggle
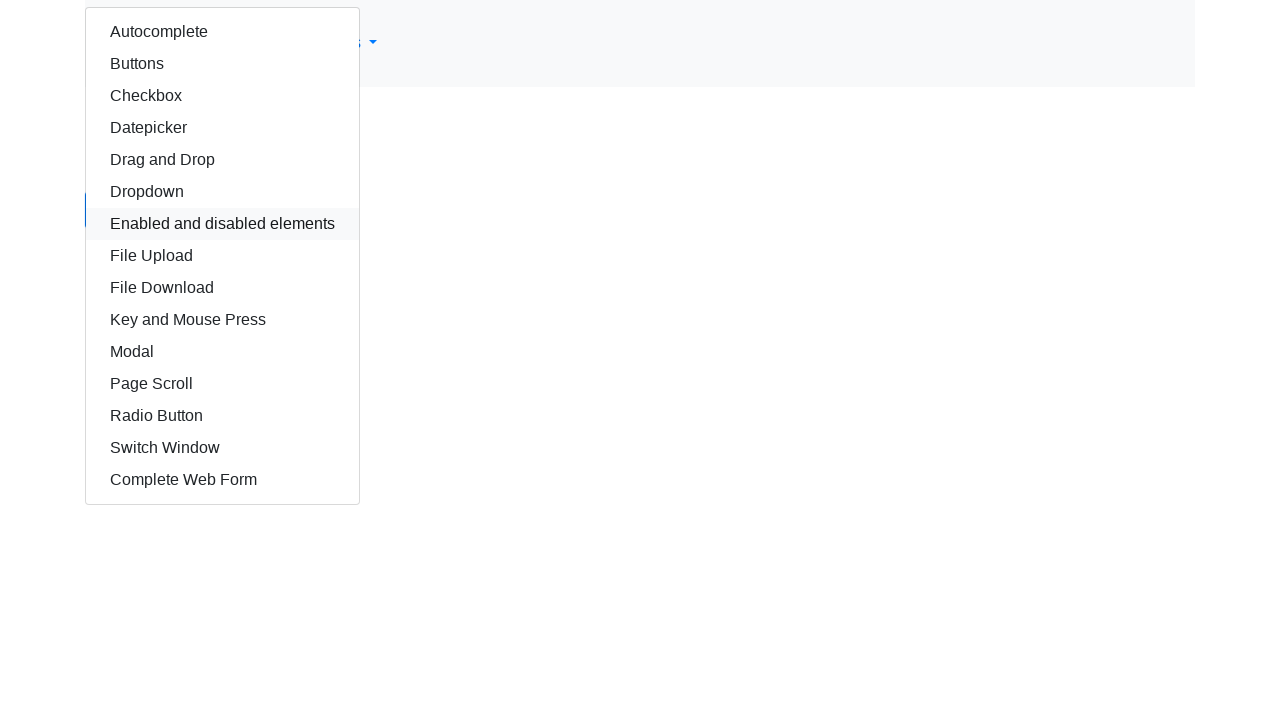

Dropdown menu appeared and is visible
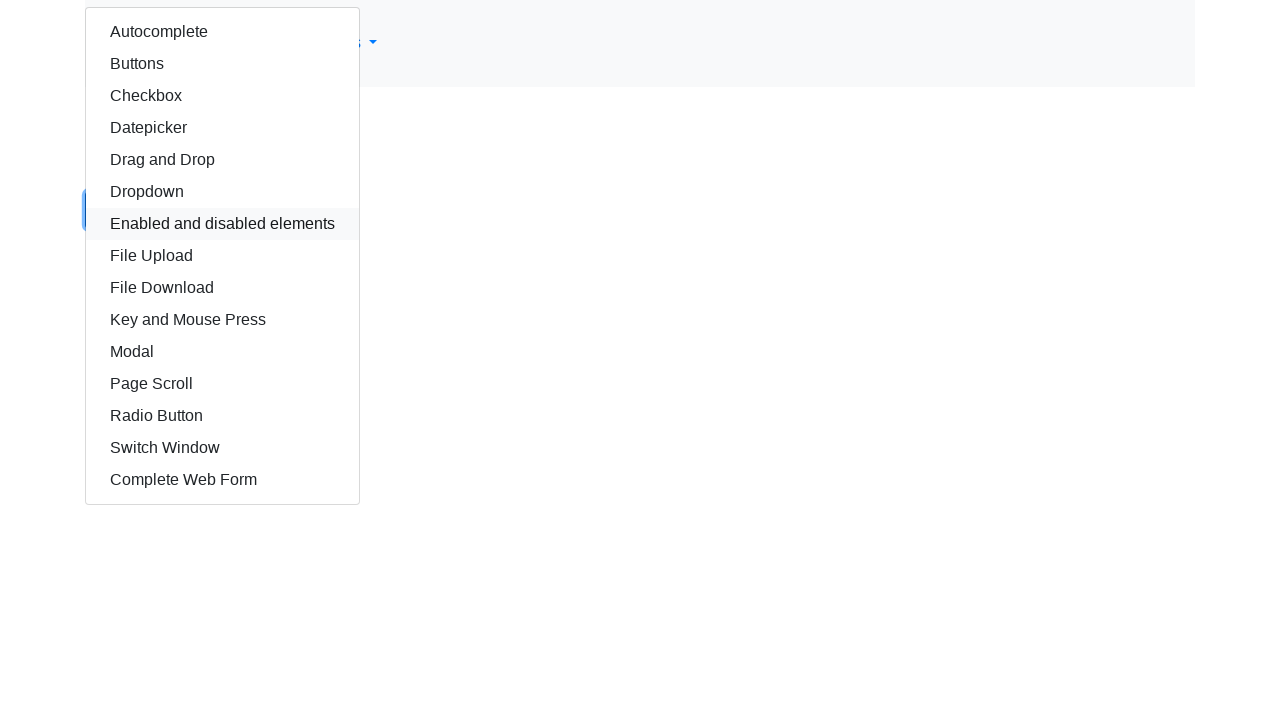

Clicked dropdown menu item 'Radio Button' at (222, 416) on div.dropdown-menu.show a:text('Radio Button')
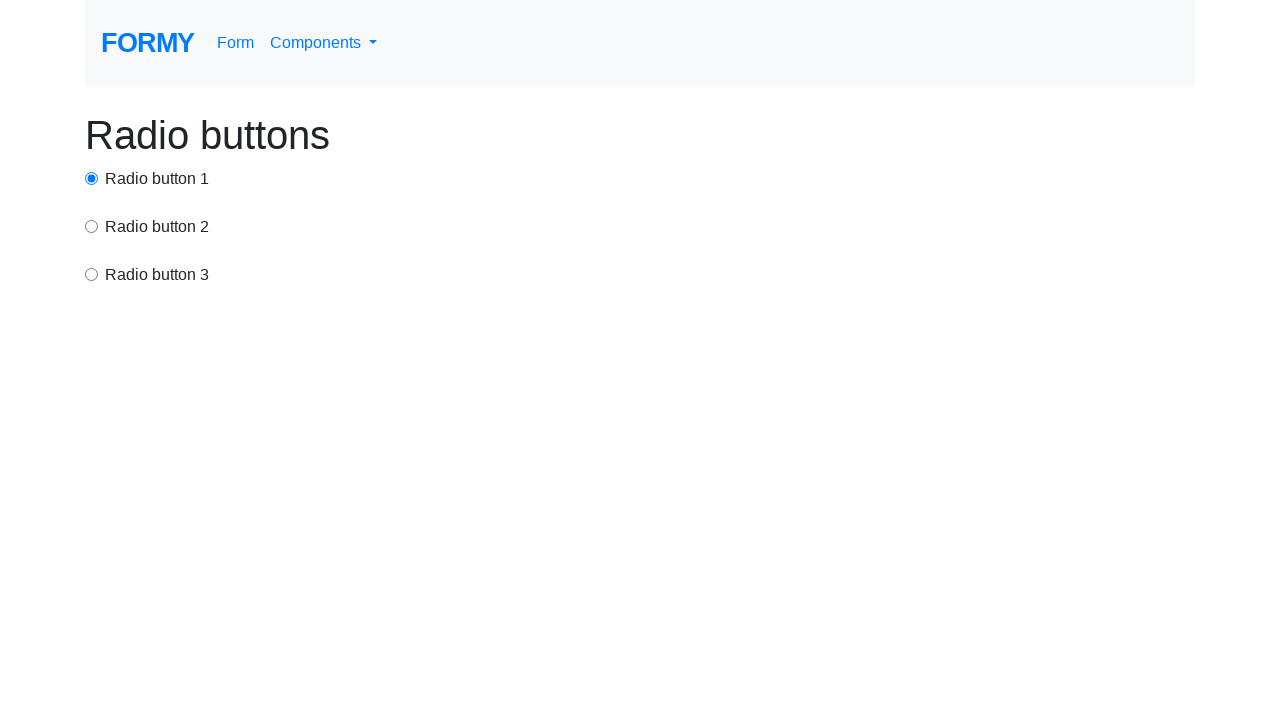

Navigated back to dropdown page to test next item
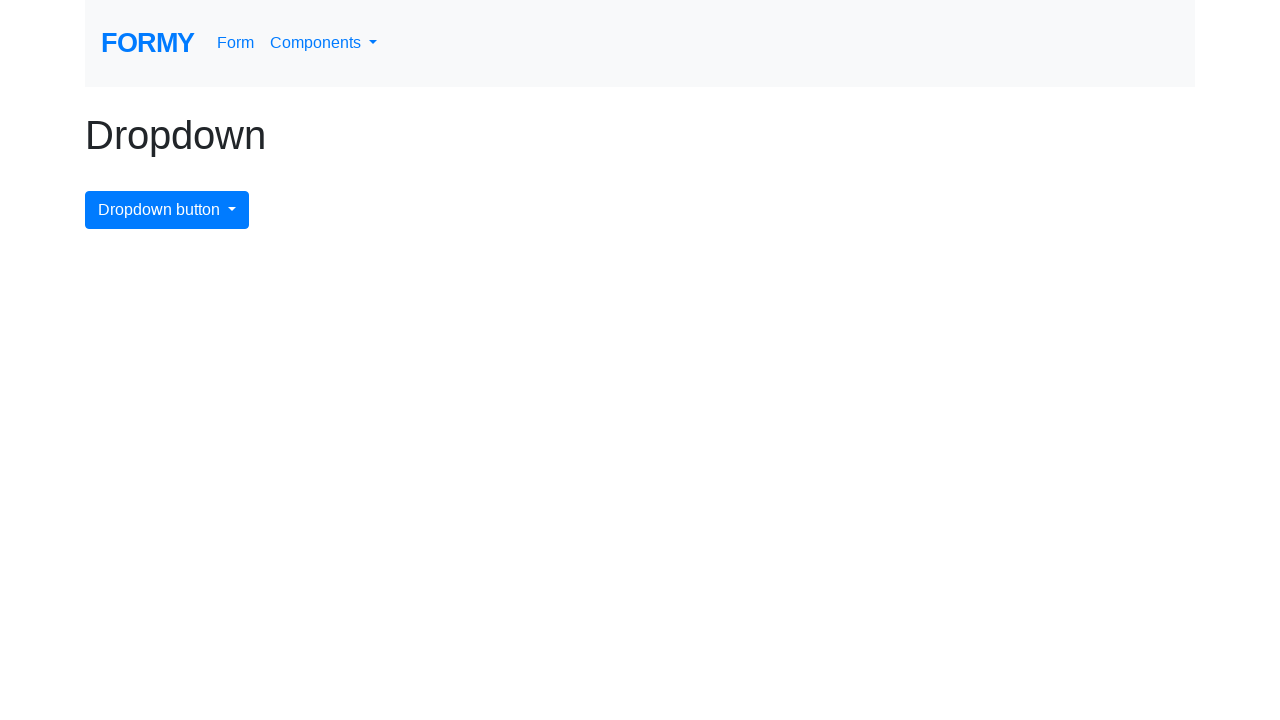

Clicked dropdown button to open menu at (167, 210) on button.btn.btn-primary.dropdown-toggle
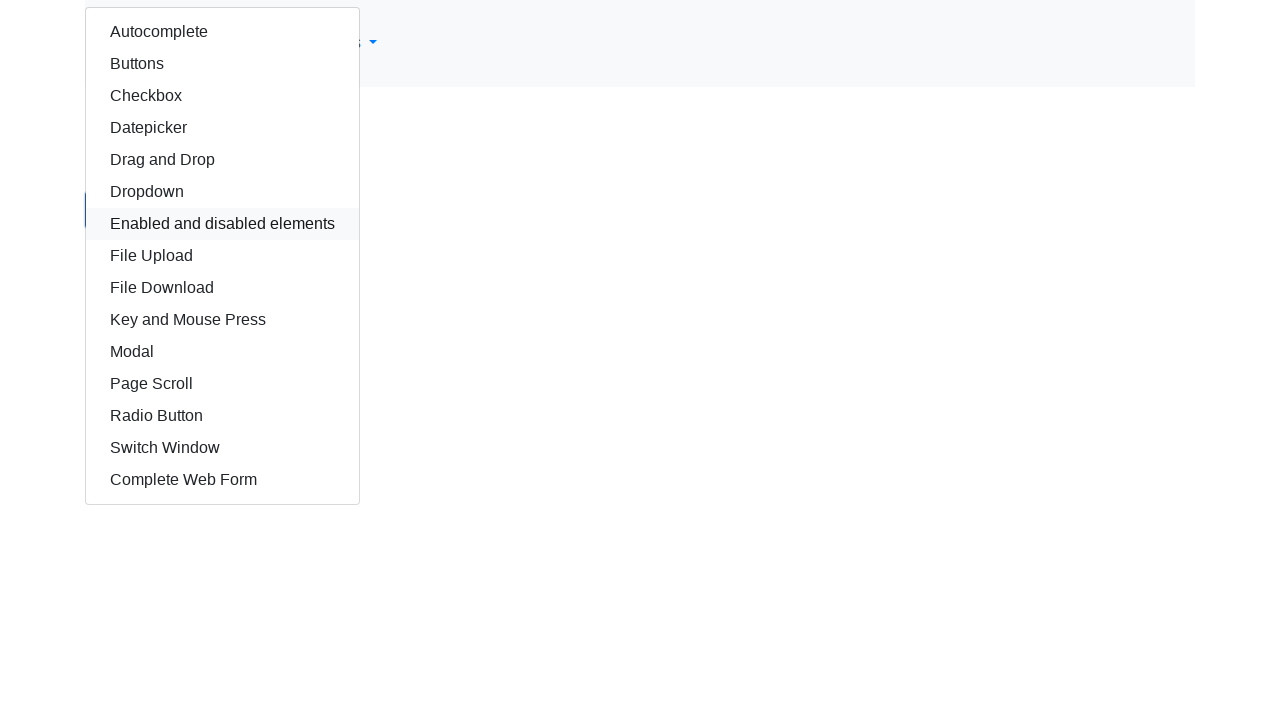

Dropdown menu appeared and is visible
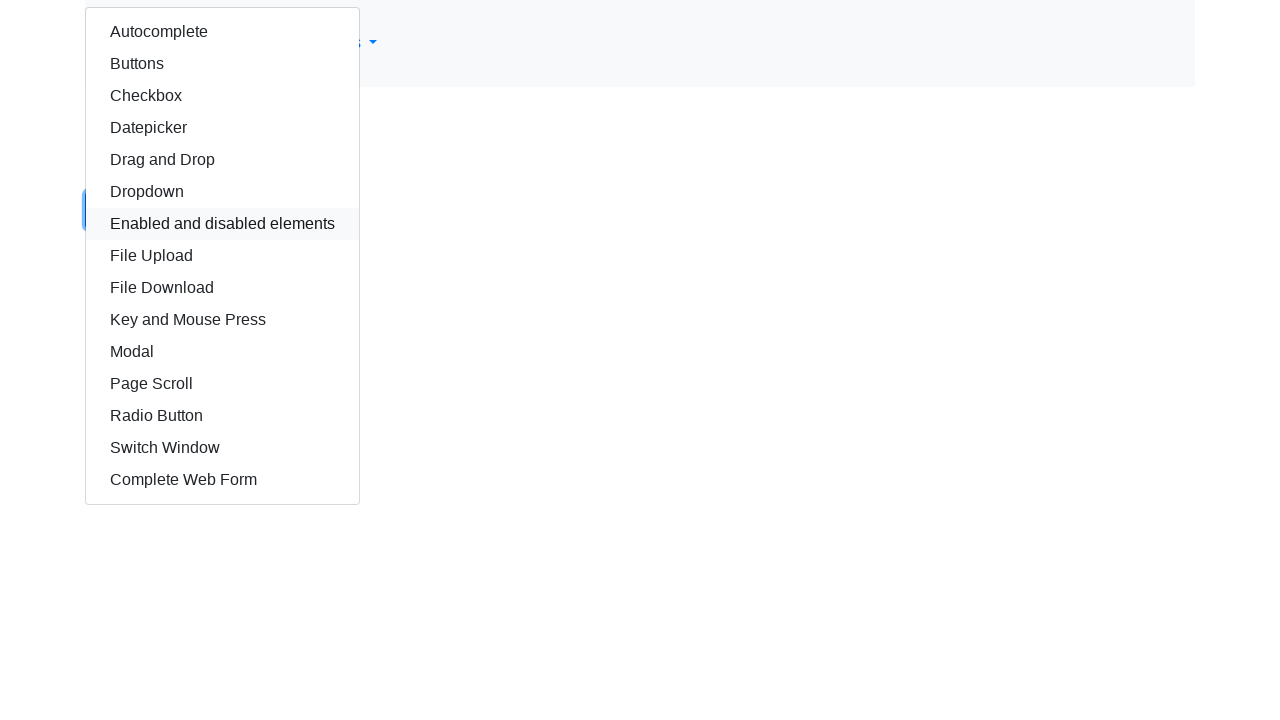

Clicked dropdown menu item 'Switch Window' at (222, 448) on div.dropdown-menu.show a:text('Switch Window')
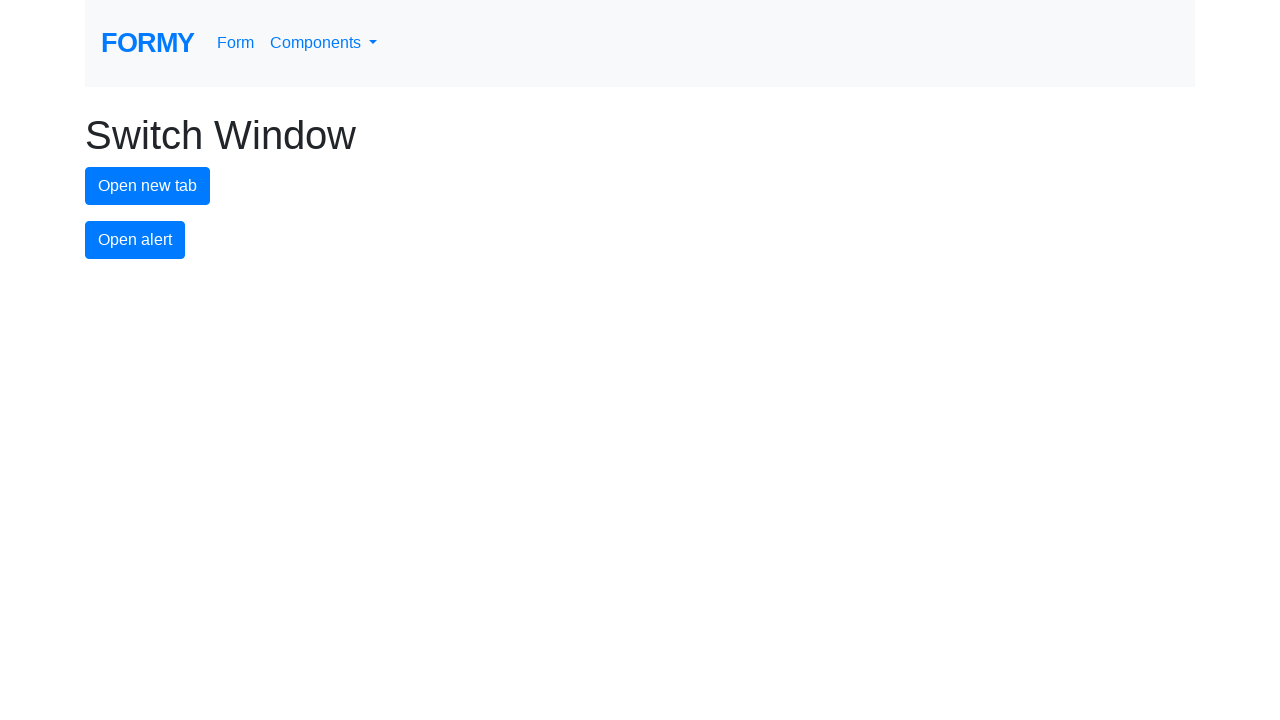

Navigated back to dropdown page to test next item
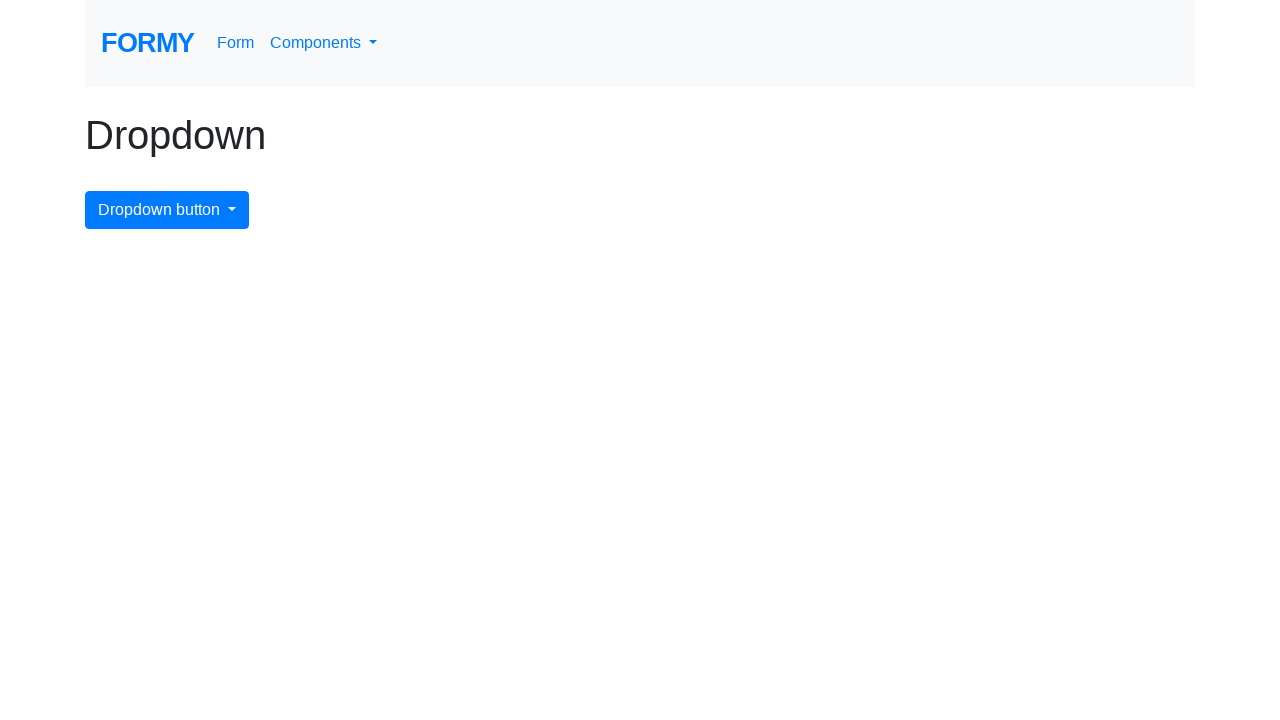

Clicked dropdown button to open menu at (167, 210) on button.btn.btn-primary.dropdown-toggle
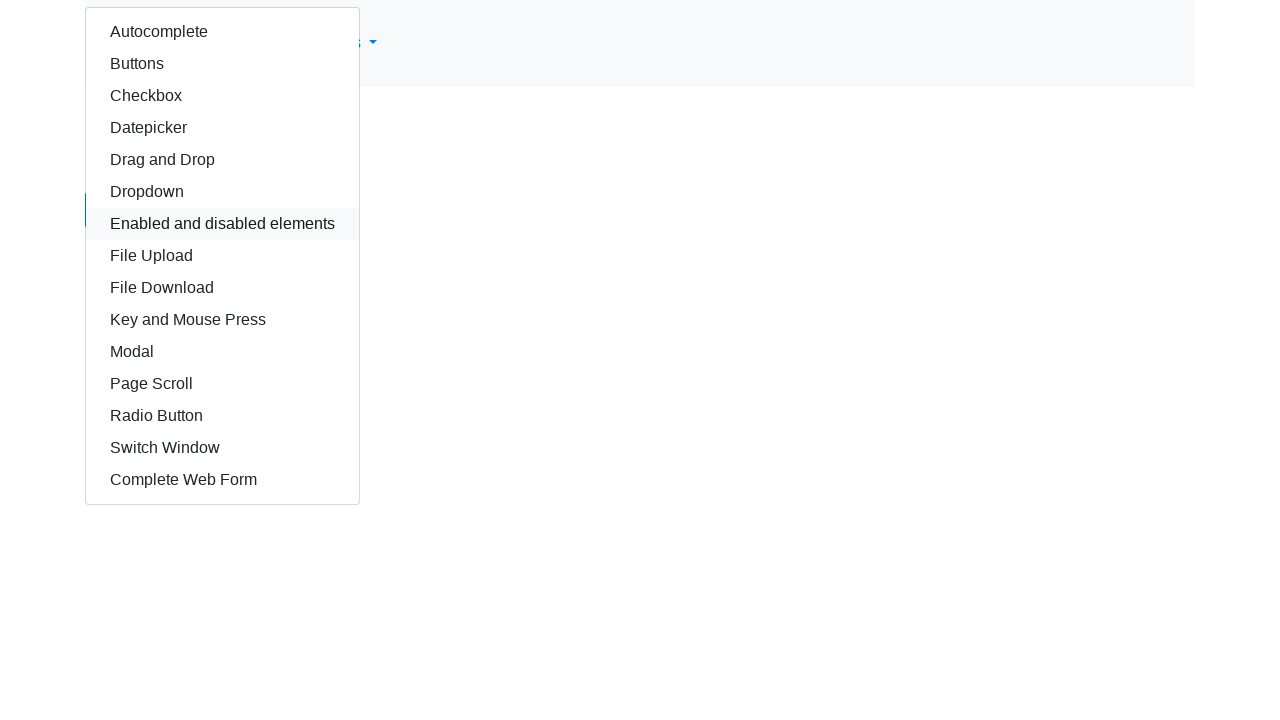

Dropdown menu appeared and is visible
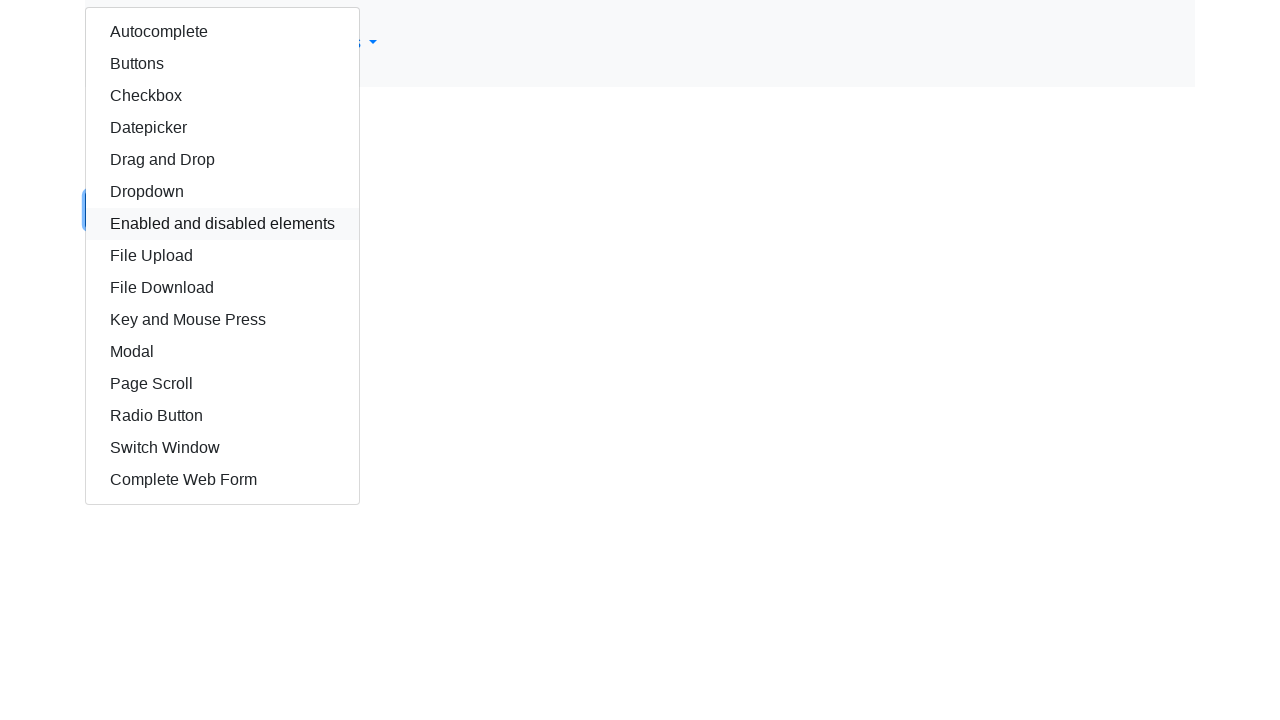

Clicked dropdown menu item 'Complete Web Form' at (222, 480) on div.dropdown-menu.show a:text('Complete Web Form')
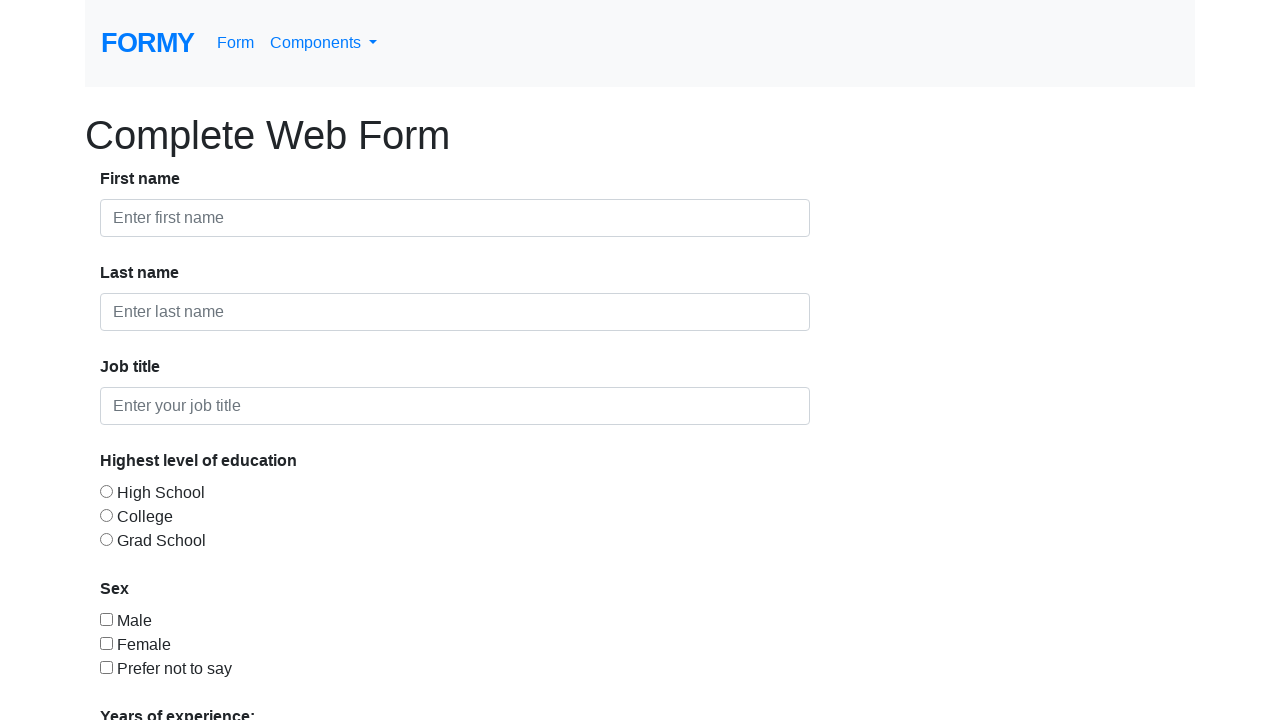

Navigated back to dropdown page to test next item
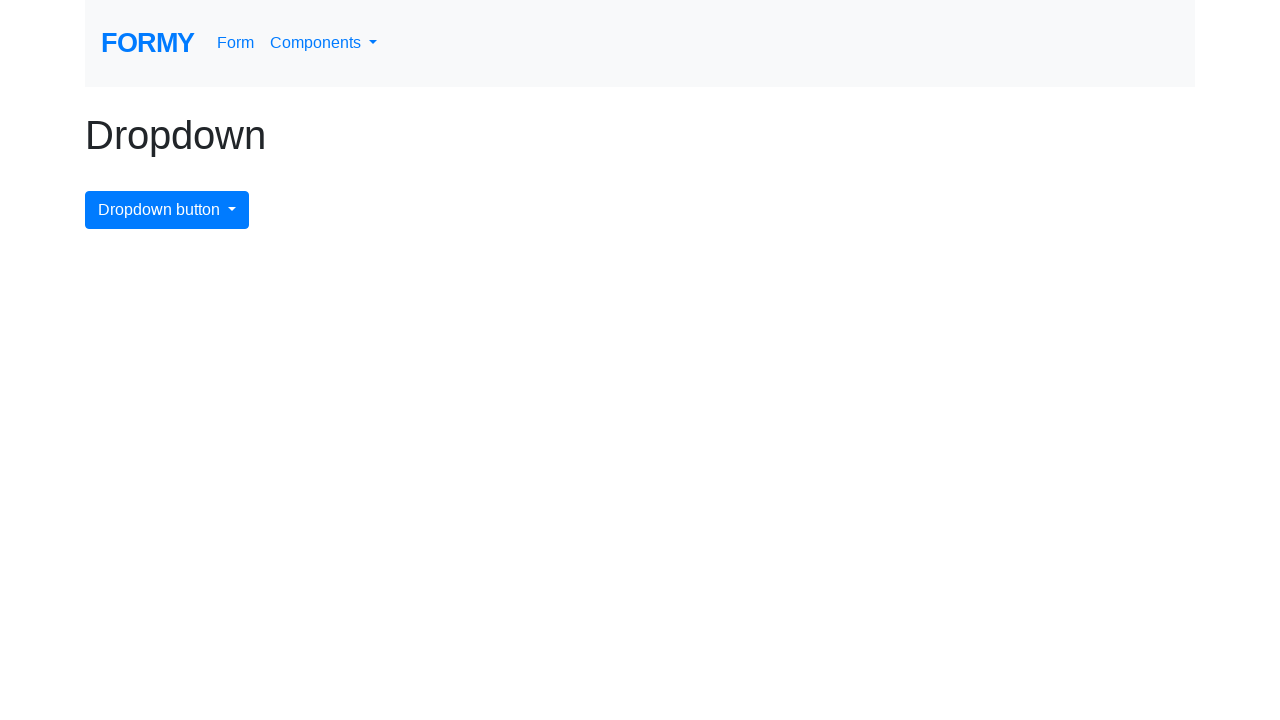

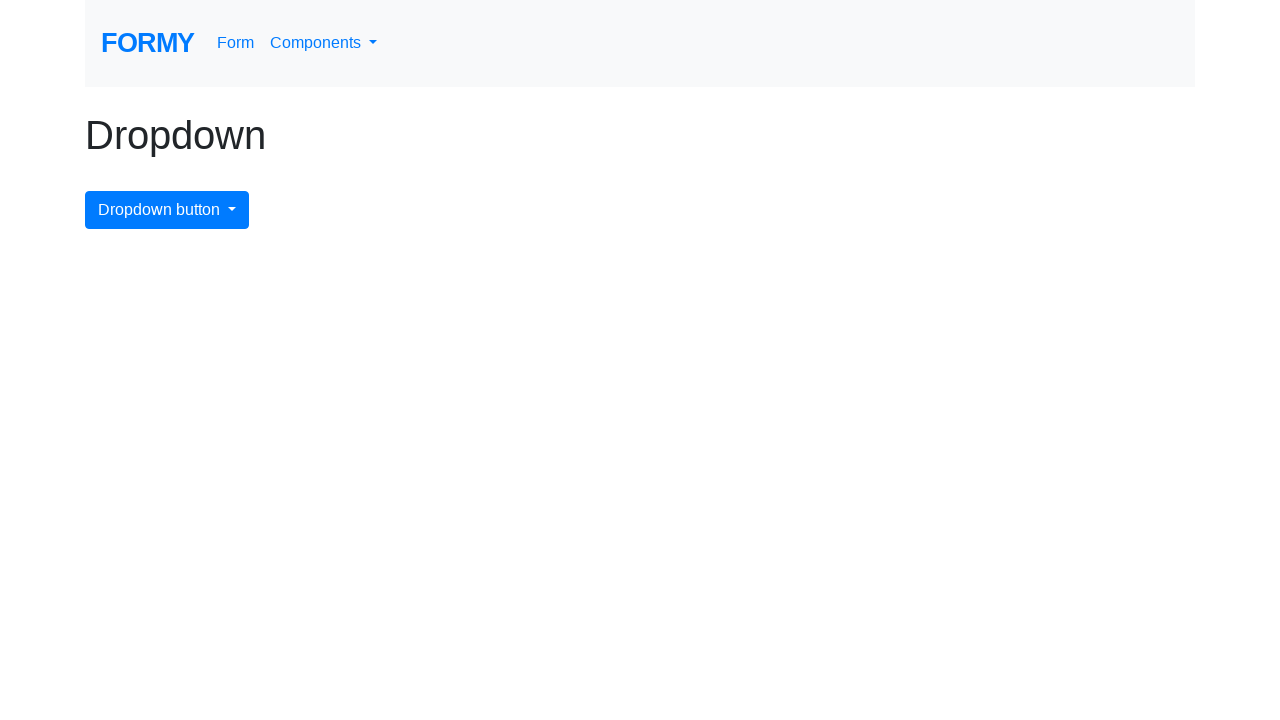